Tests jQuery UI datepicker functionality by opening the calendar, navigating to a specific month/year (December 2024), and selecting a specific date (24th).

Starting URL: https://jqueryui.com/datepicker/

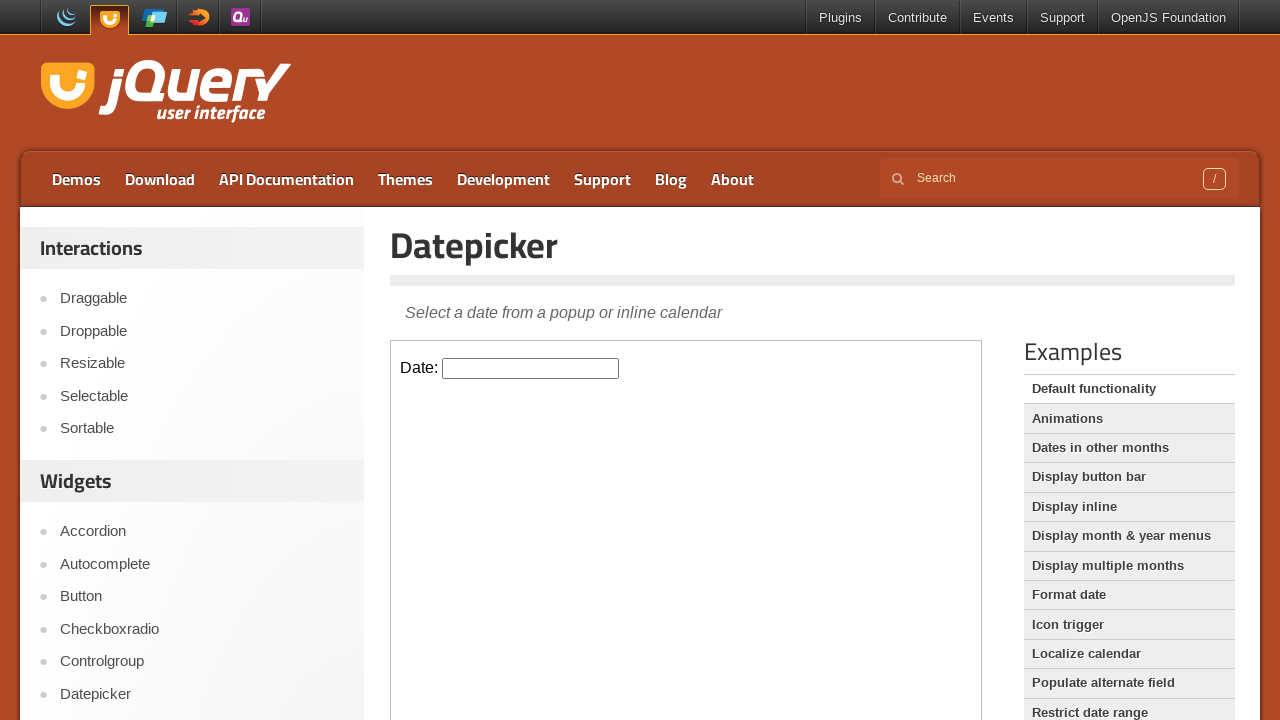

Located iframe containing datepicker
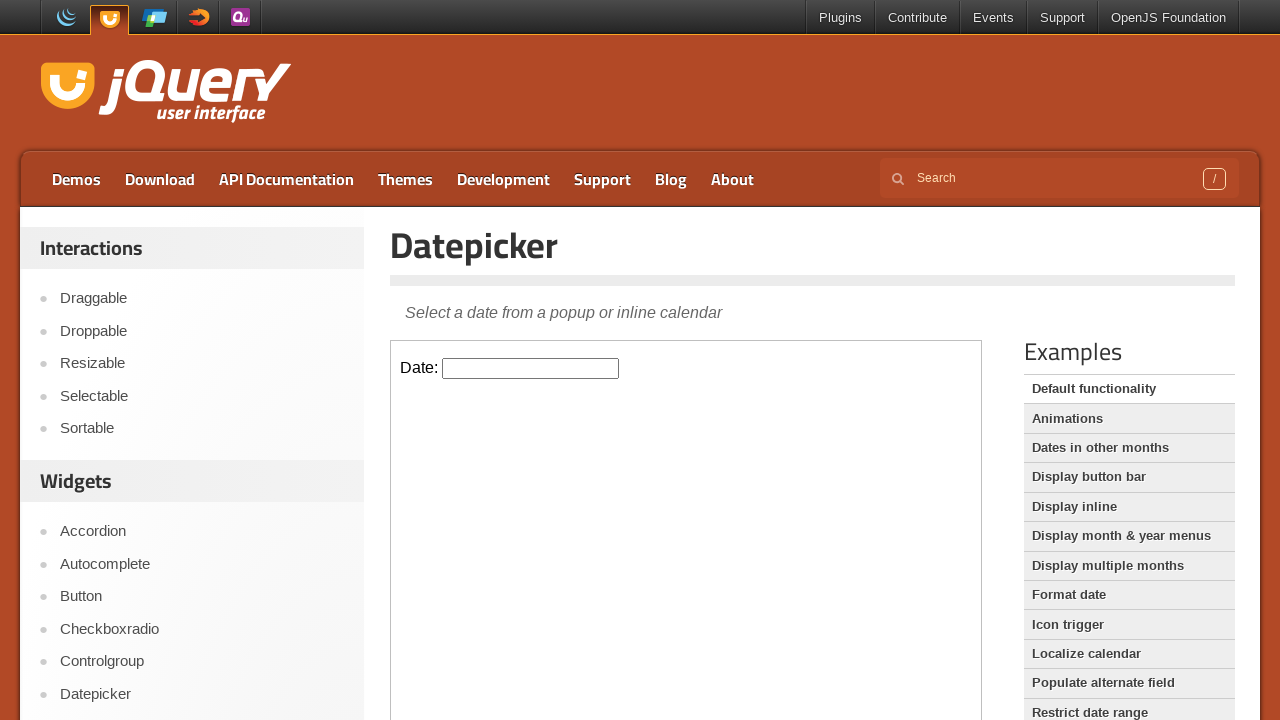

Clicked datepicker input to open calendar at (531, 368) on iframe >> nth=0 >> internal:control=enter-frame >> #datepicker
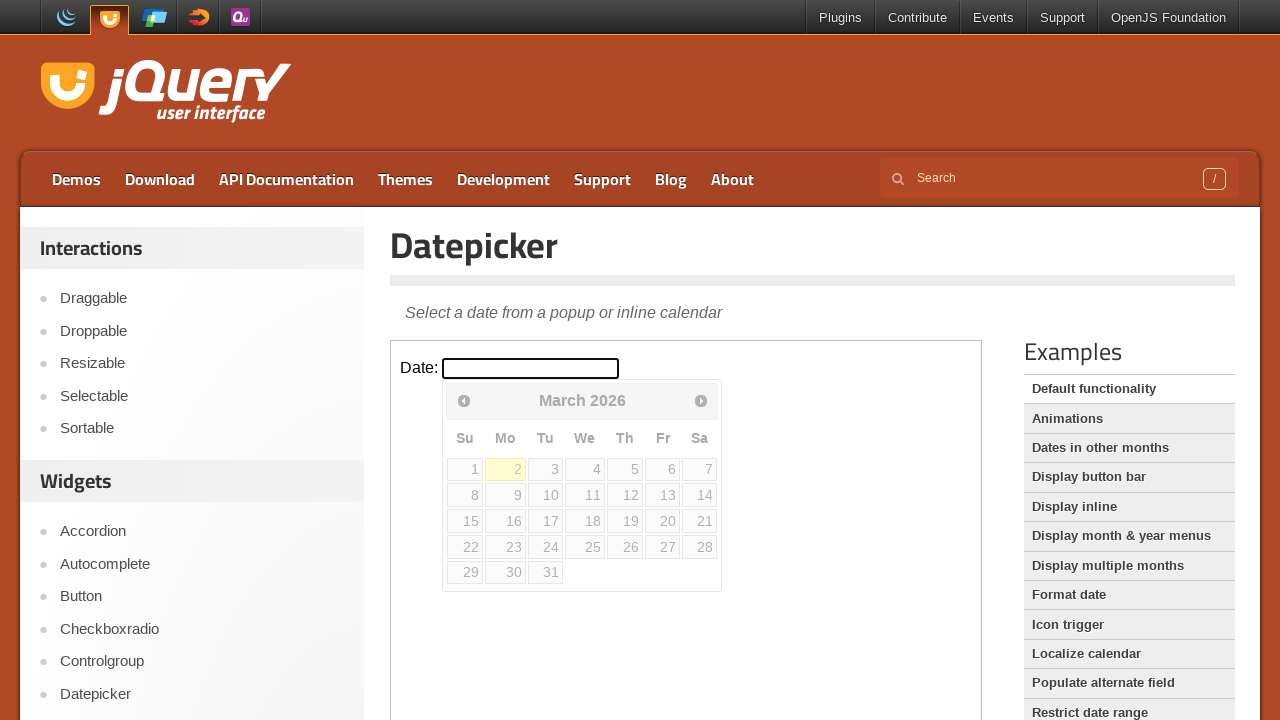

Retrieved current month/year from calendar: March 2026
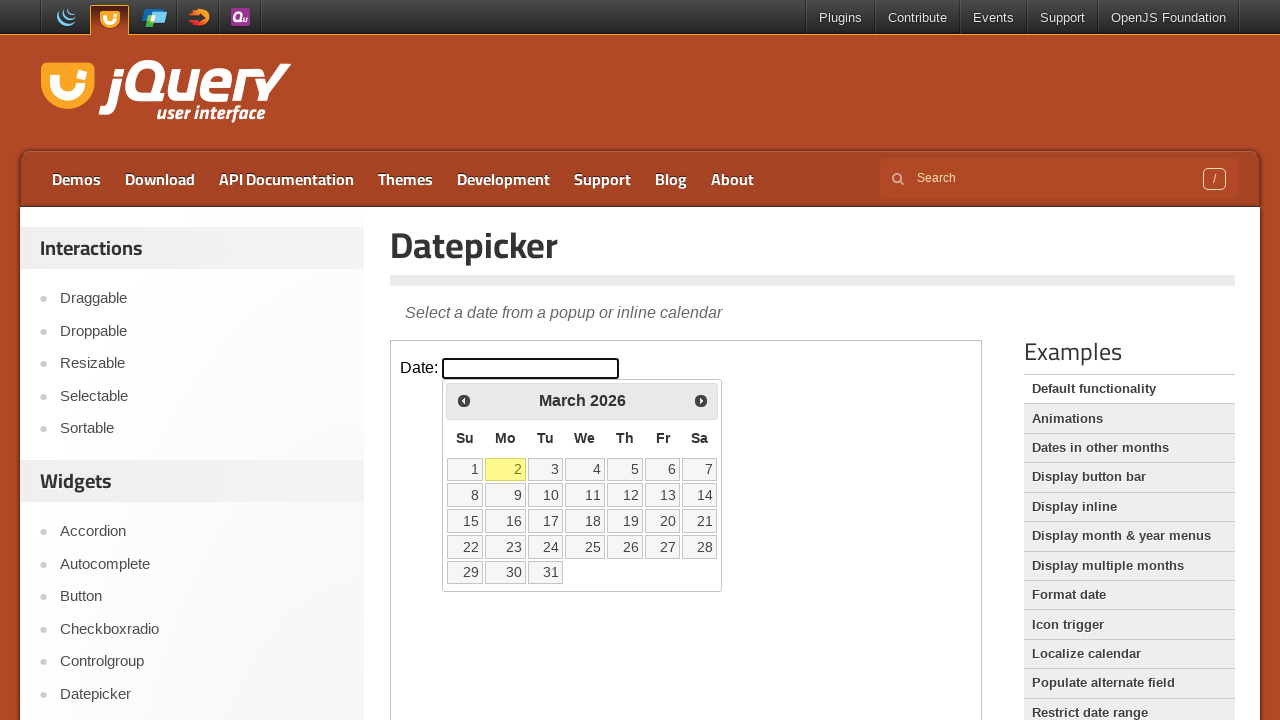

Clicked previous month button to navigate backwards at (464, 400) on iframe >> nth=0 >> internal:control=enter-frame >> xpath=//*[@id='ui-datepicker-
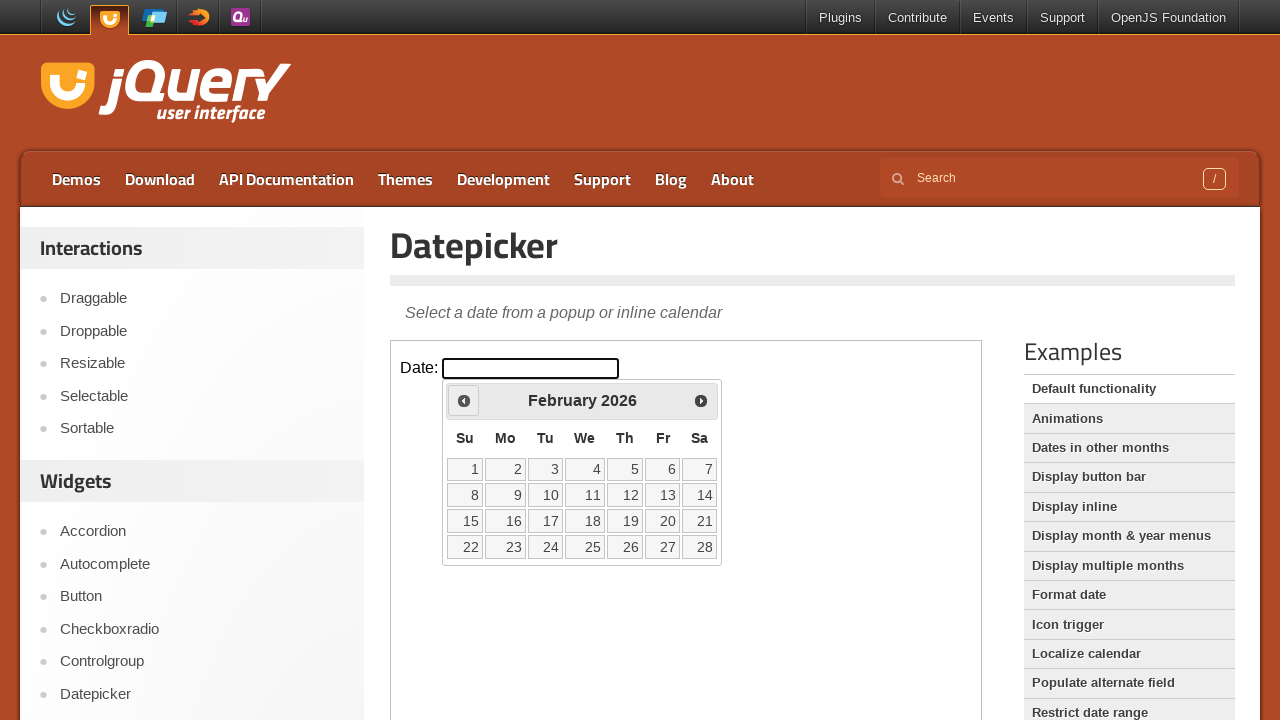

Waited for calendar to update
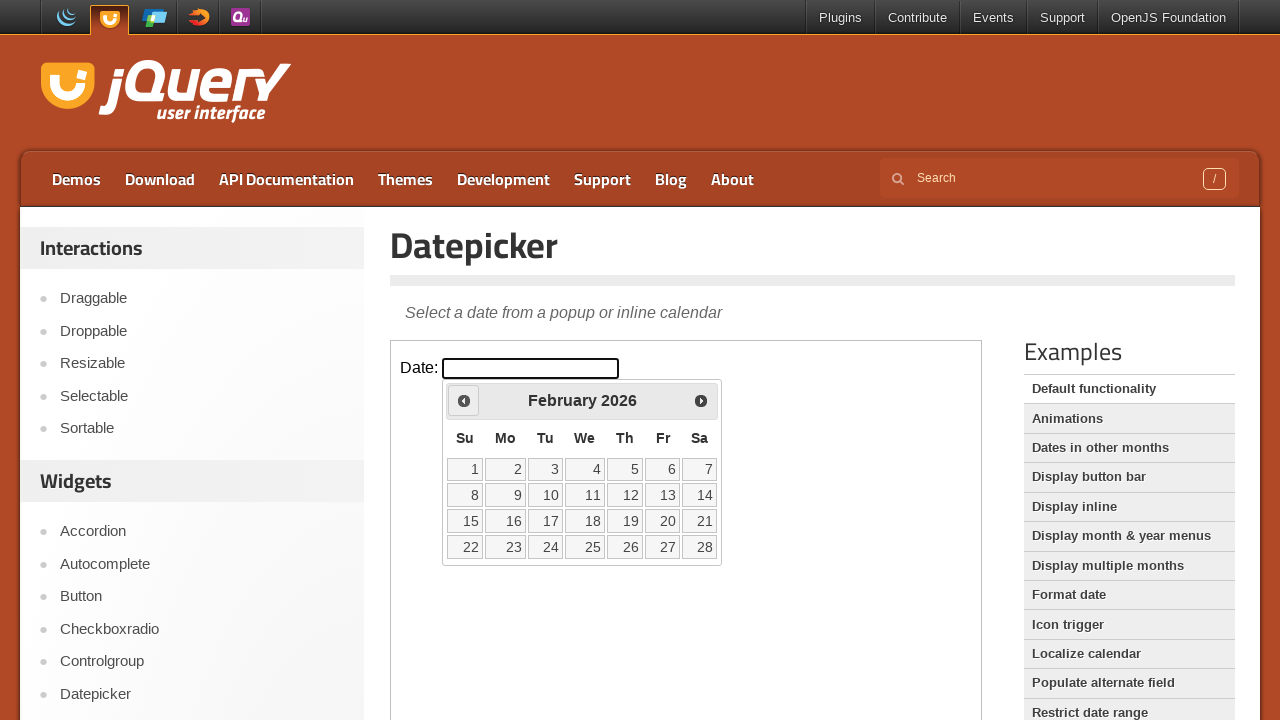

Retrieved current month/year from calendar: February 2026
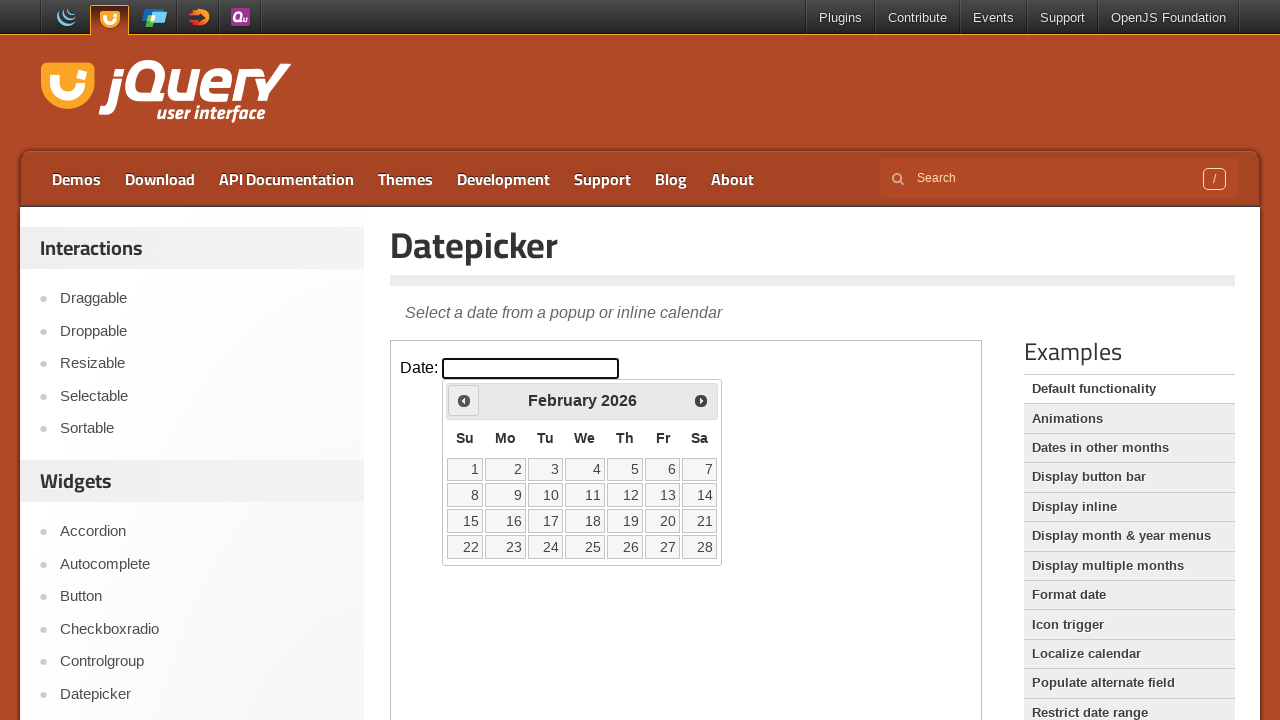

Clicked previous month button to navigate backwards at (464, 400) on iframe >> nth=0 >> internal:control=enter-frame >> xpath=//*[@id='ui-datepicker-
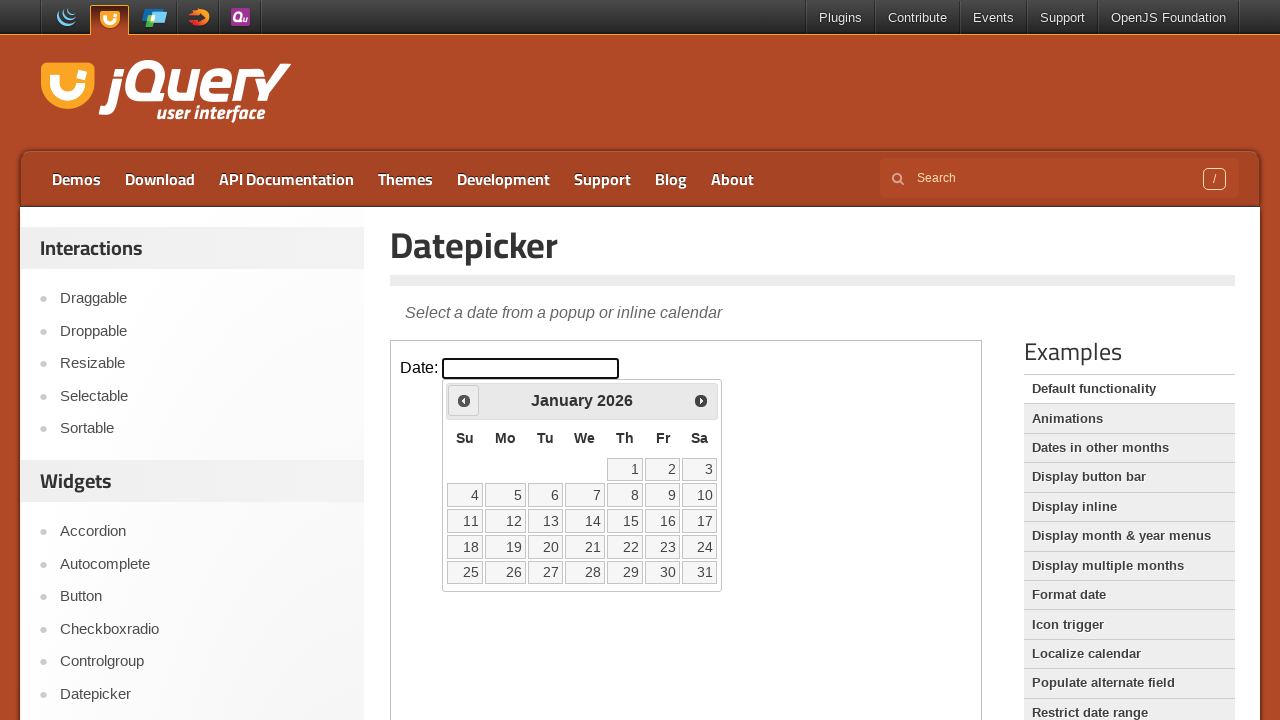

Waited for calendar to update
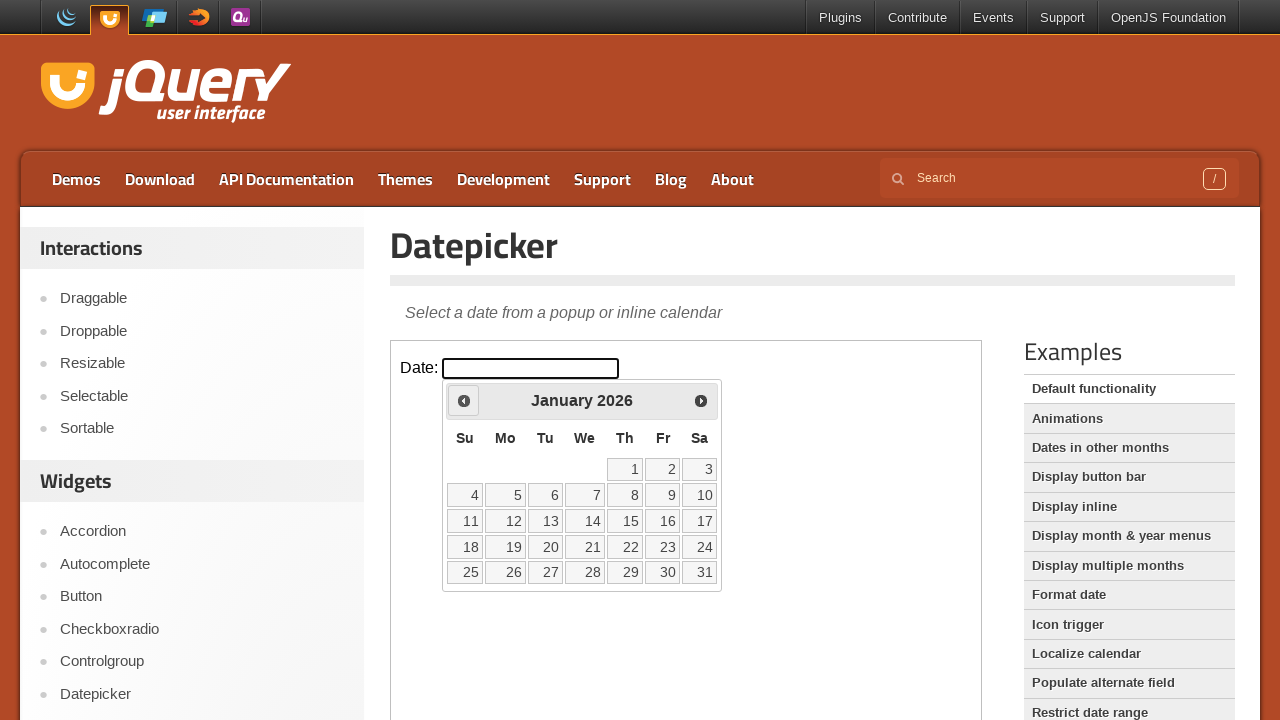

Retrieved current month/year from calendar: January 2026
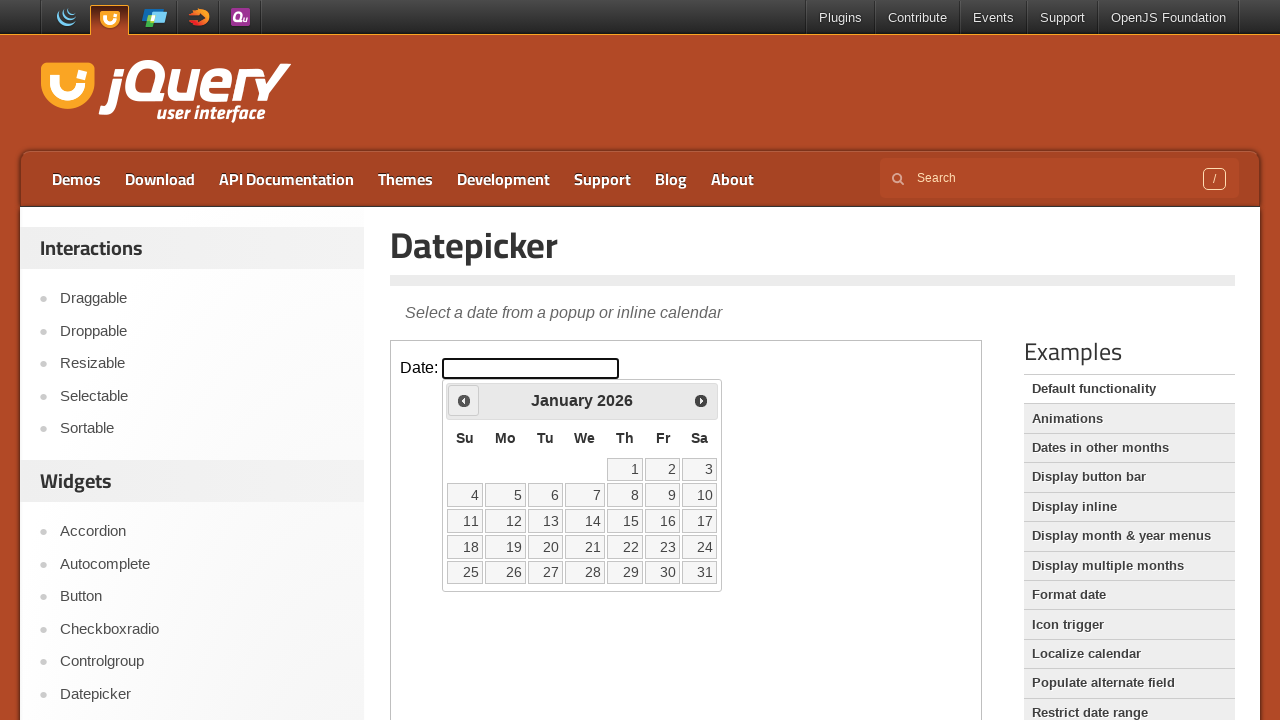

Clicked previous month button to navigate backwards at (464, 400) on iframe >> nth=0 >> internal:control=enter-frame >> xpath=//*[@id='ui-datepicker-
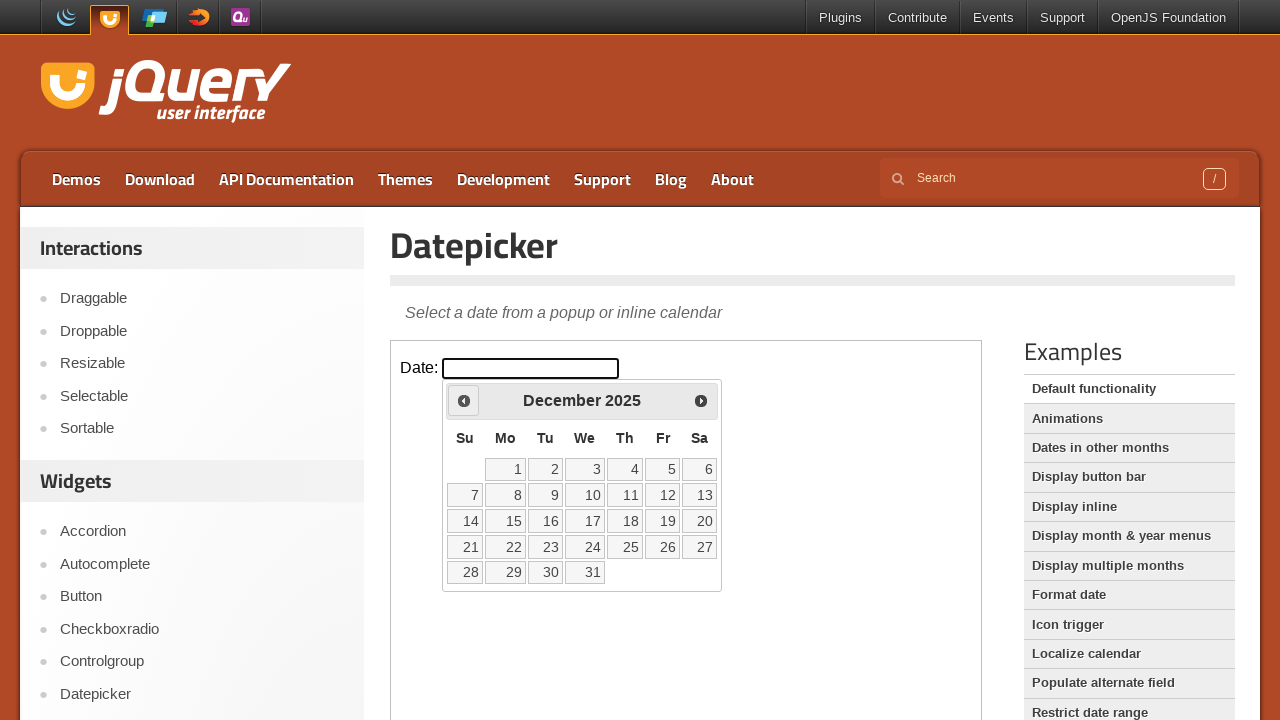

Waited for calendar to update
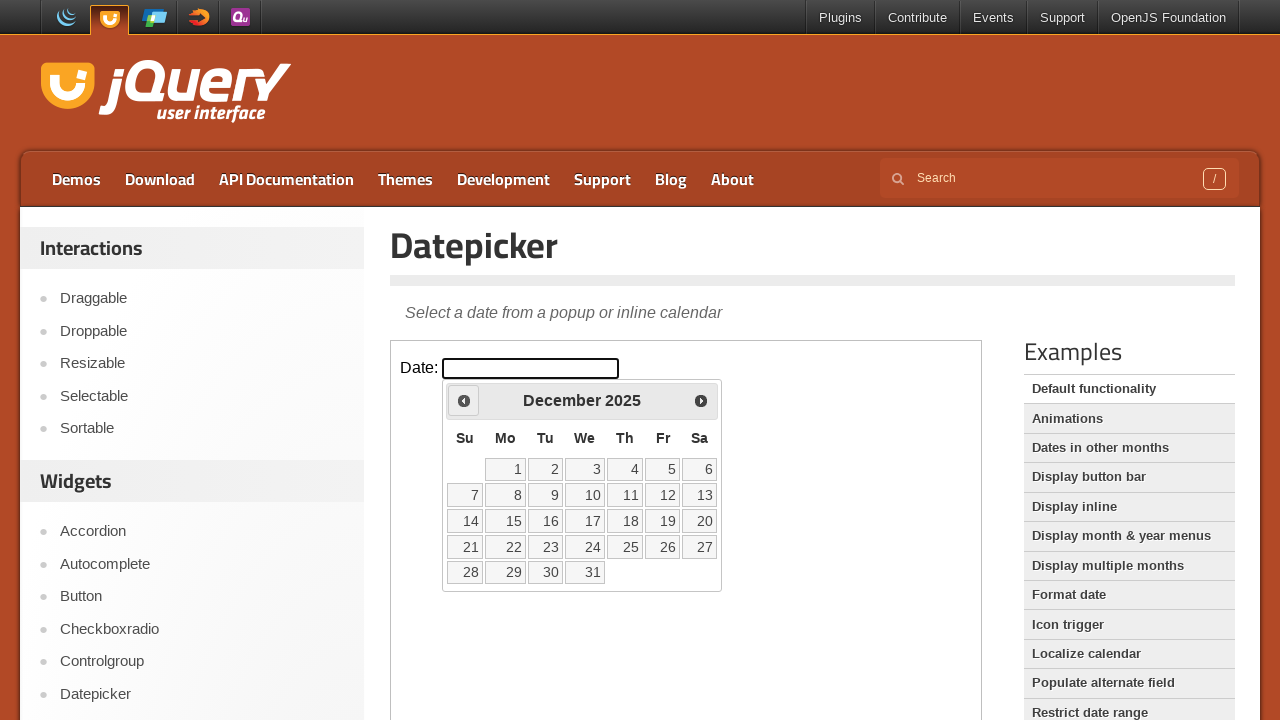

Retrieved current month/year from calendar: December 2025
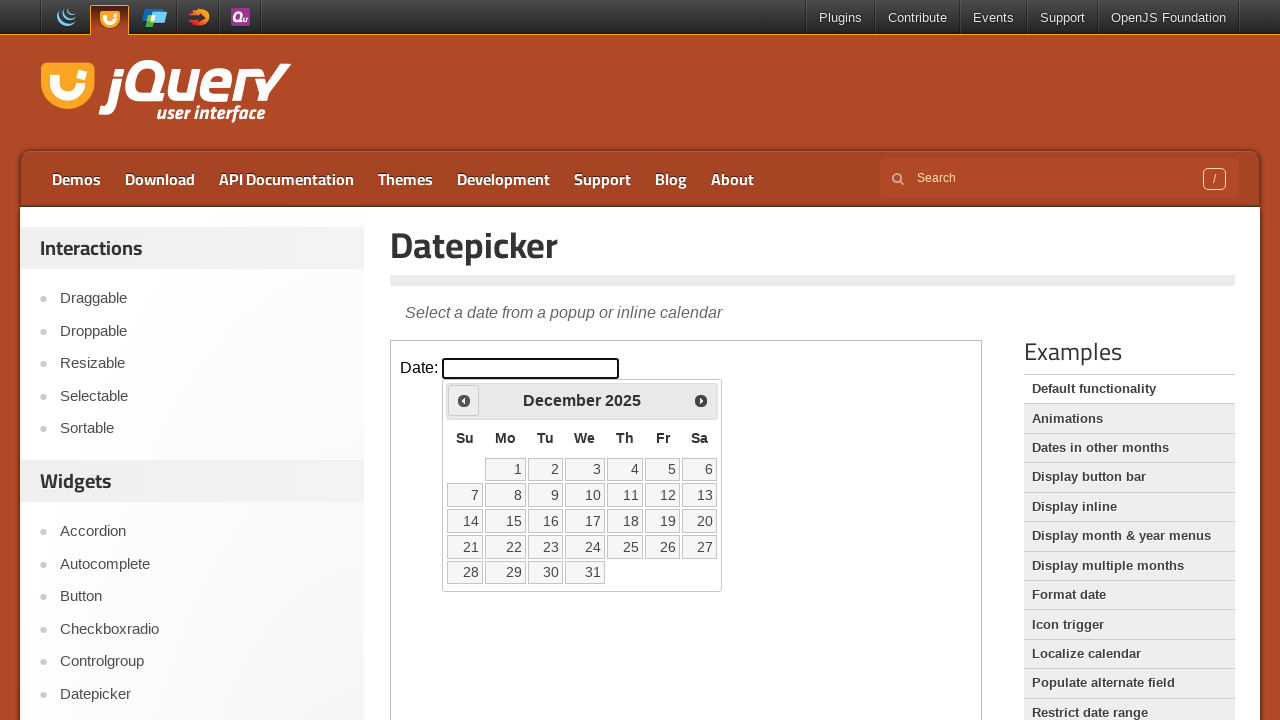

Clicked previous month button to navigate backwards at (464, 400) on iframe >> nth=0 >> internal:control=enter-frame >> xpath=//*[@id='ui-datepicker-
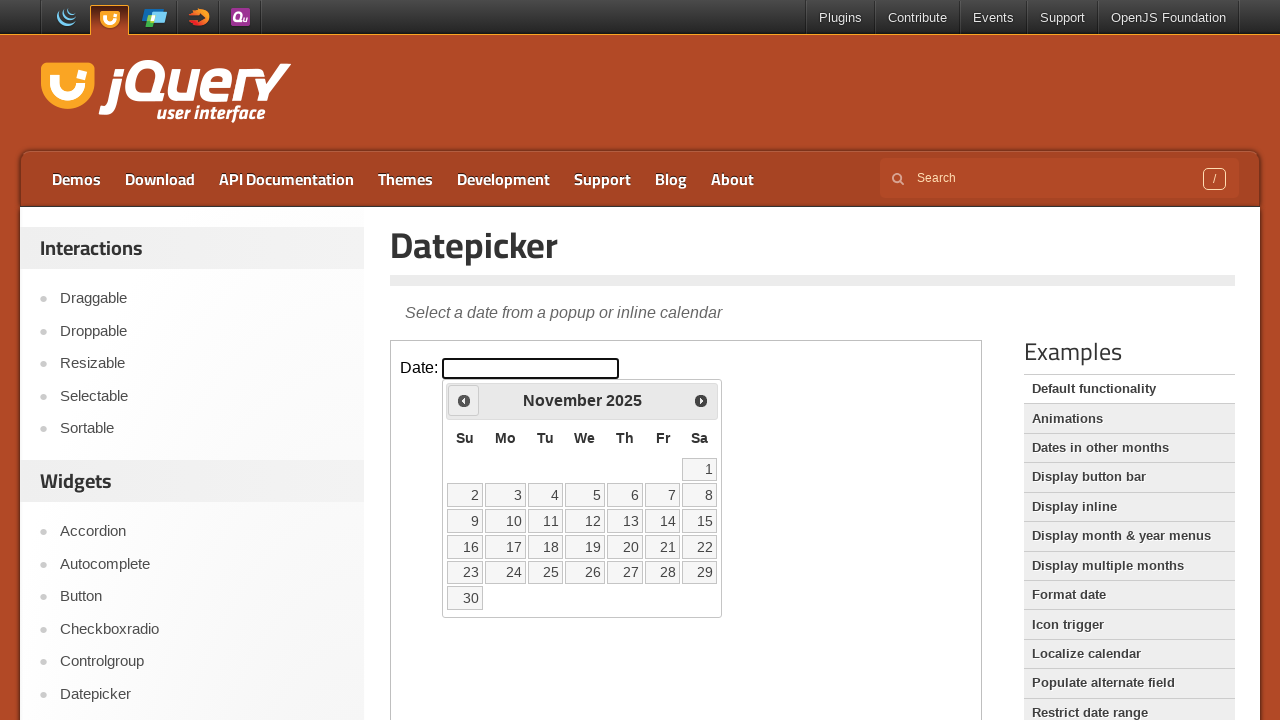

Waited for calendar to update
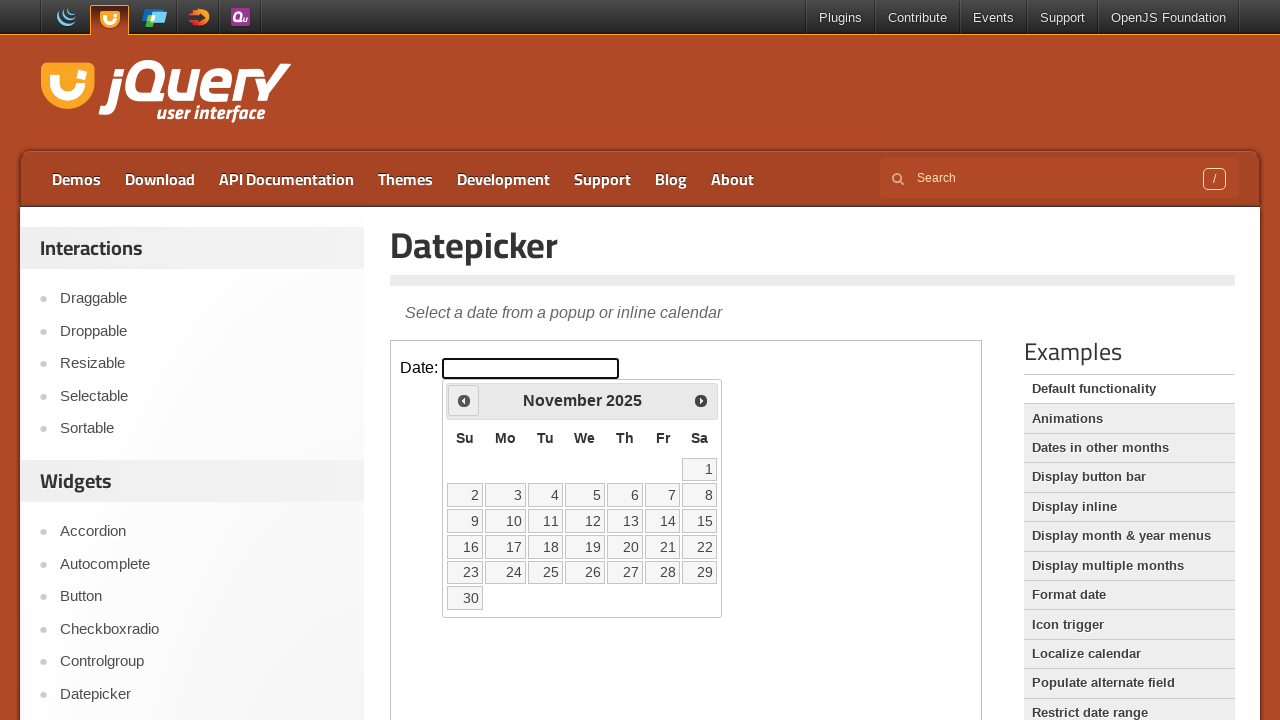

Retrieved current month/year from calendar: November 2025
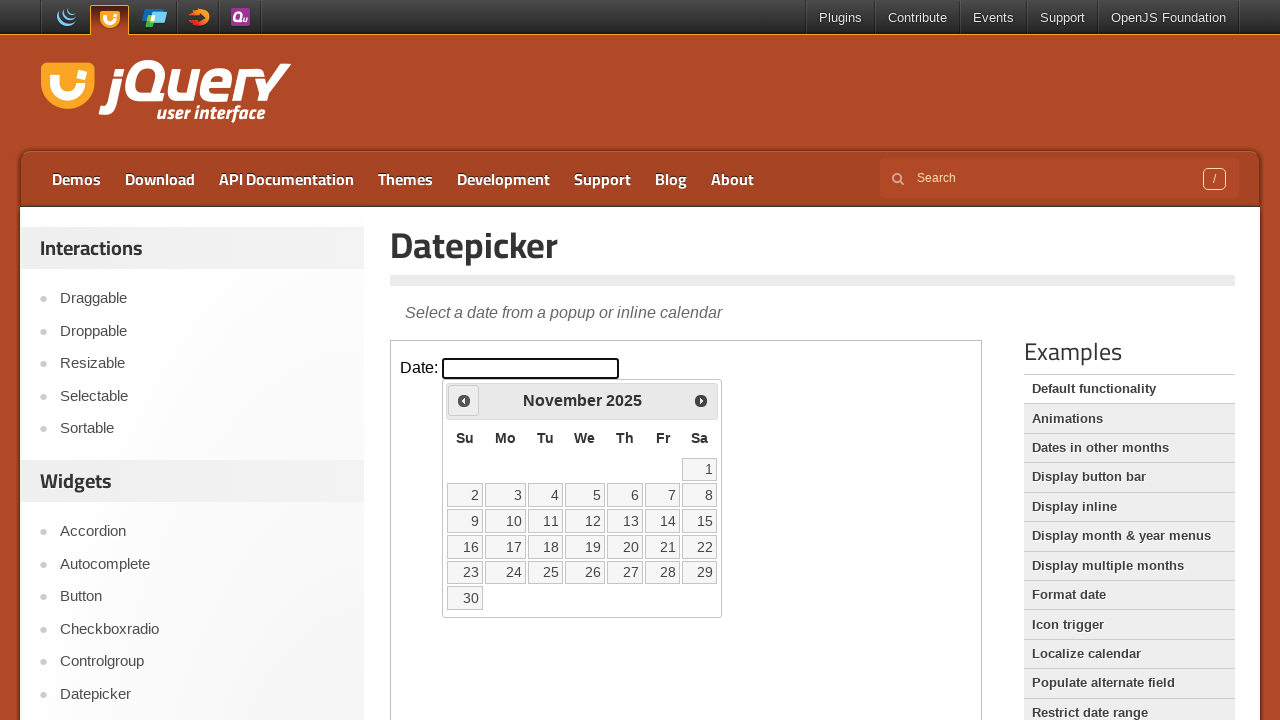

Clicked previous month button to navigate backwards at (464, 400) on iframe >> nth=0 >> internal:control=enter-frame >> xpath=//*[@id='ui-datepicker-
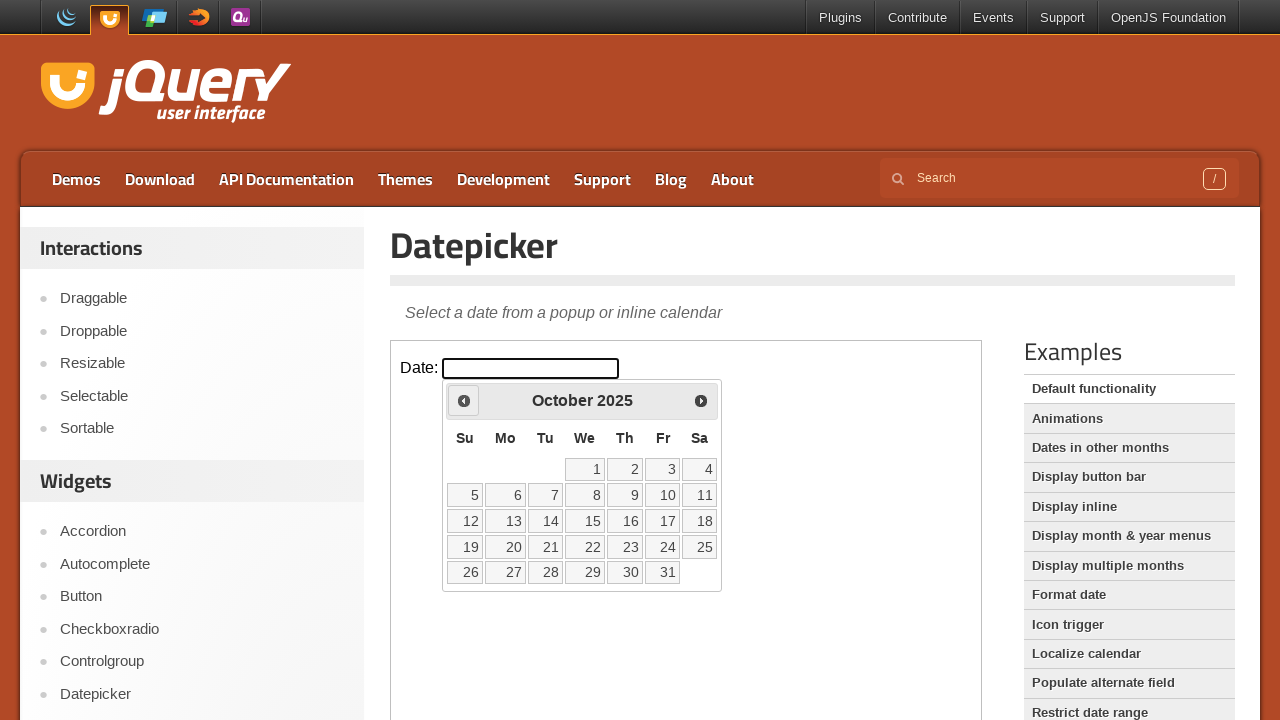

Waited for calendar to update
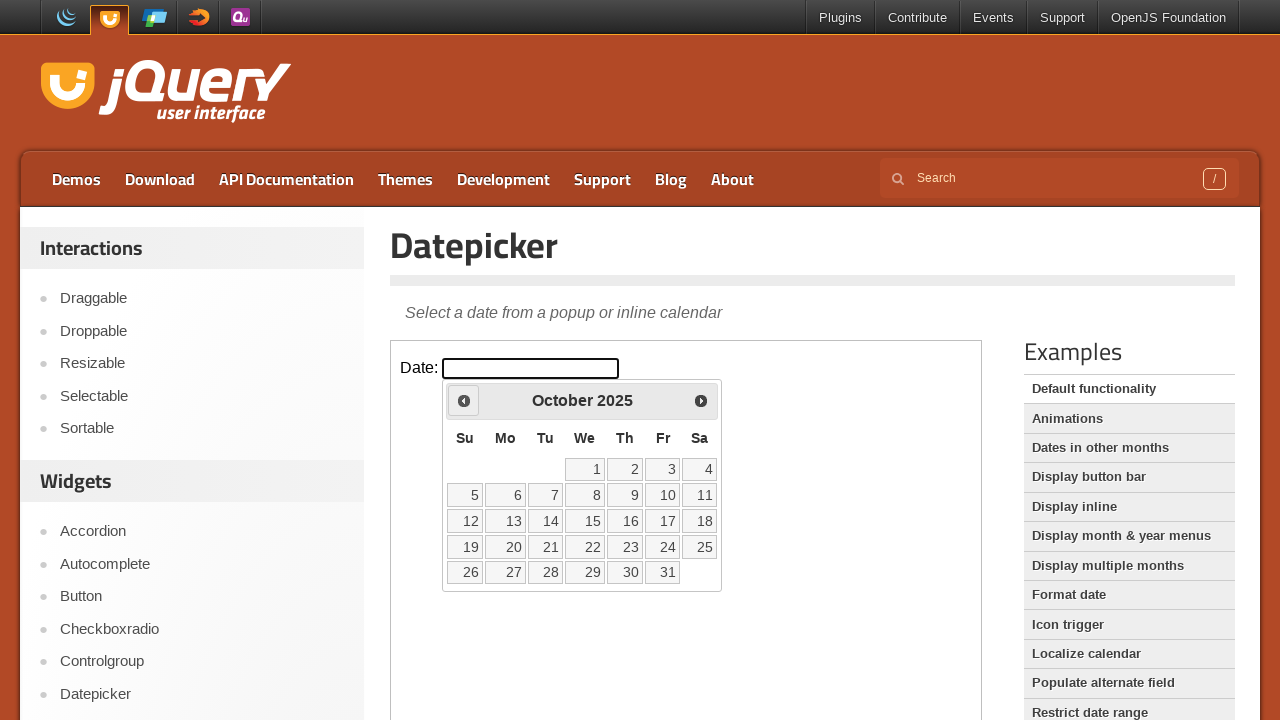

Retrieved current month/year from calendar: October 2025
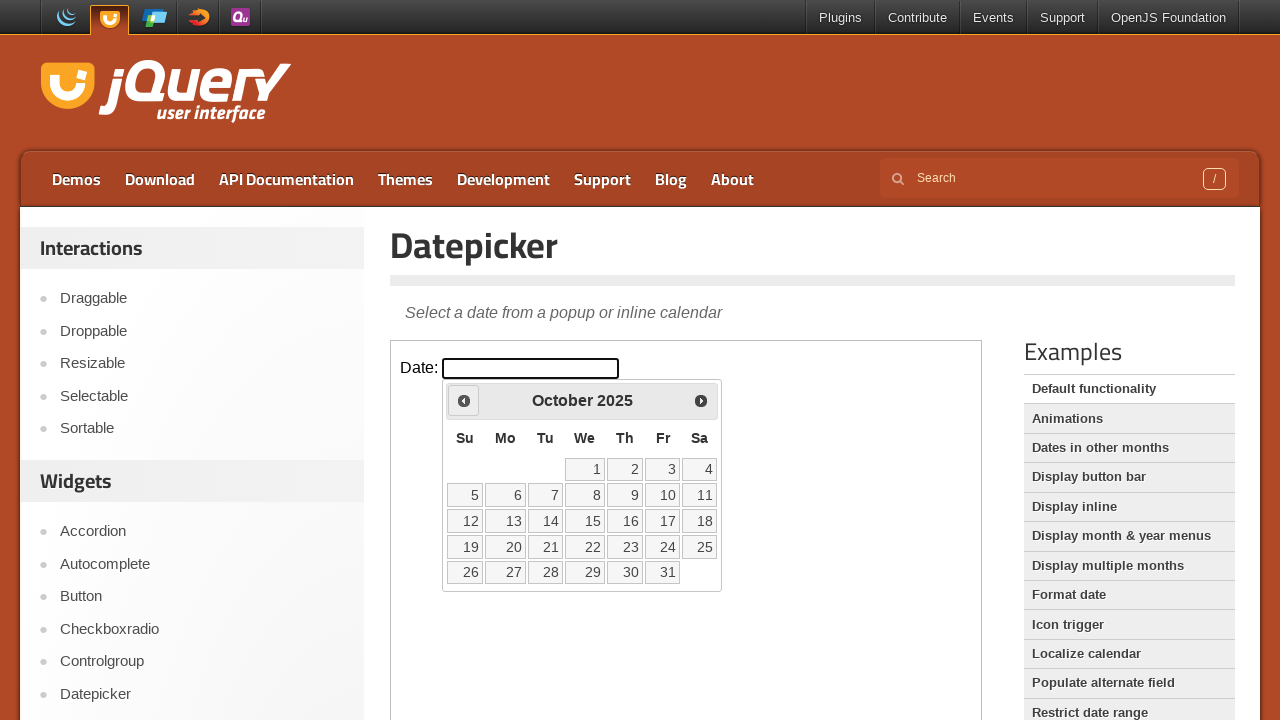

Clicked previous month button to navigate backwards at (464, 400) on iframe >> nth=0 >> internal:control=enter-frame >> xpath=//*[@id='ui-datepicker-
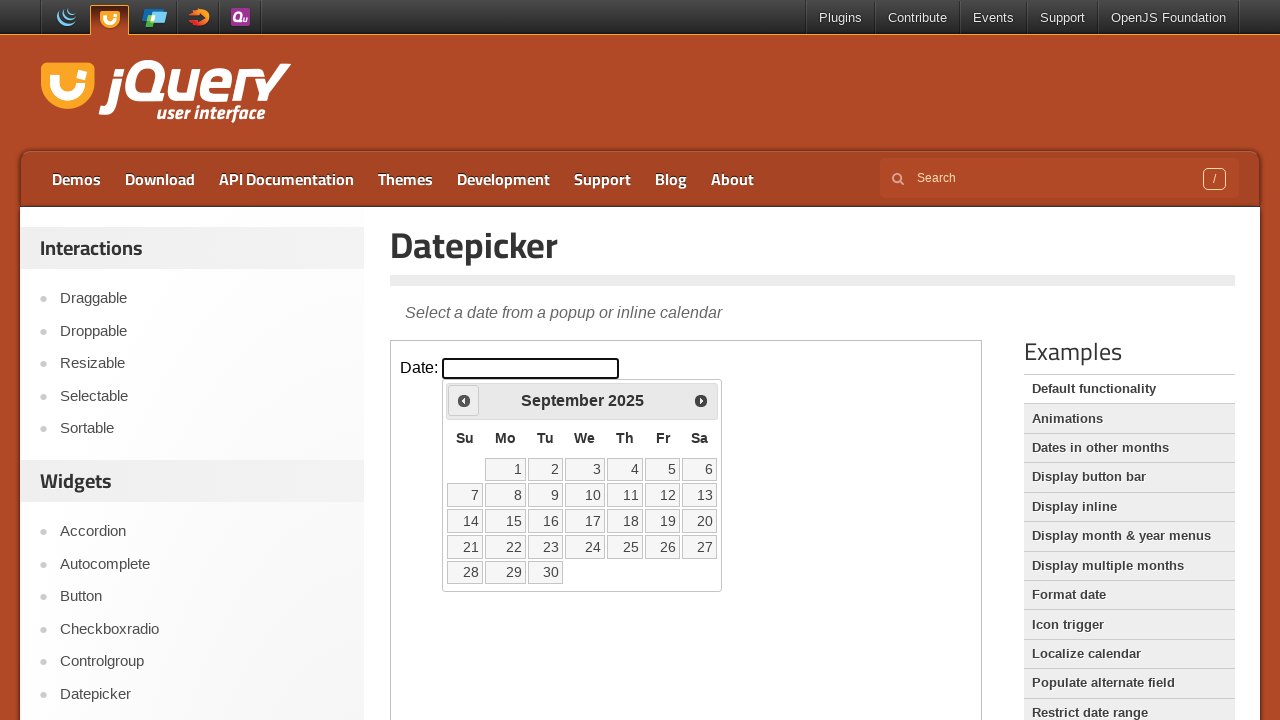

Waited for calendar to update
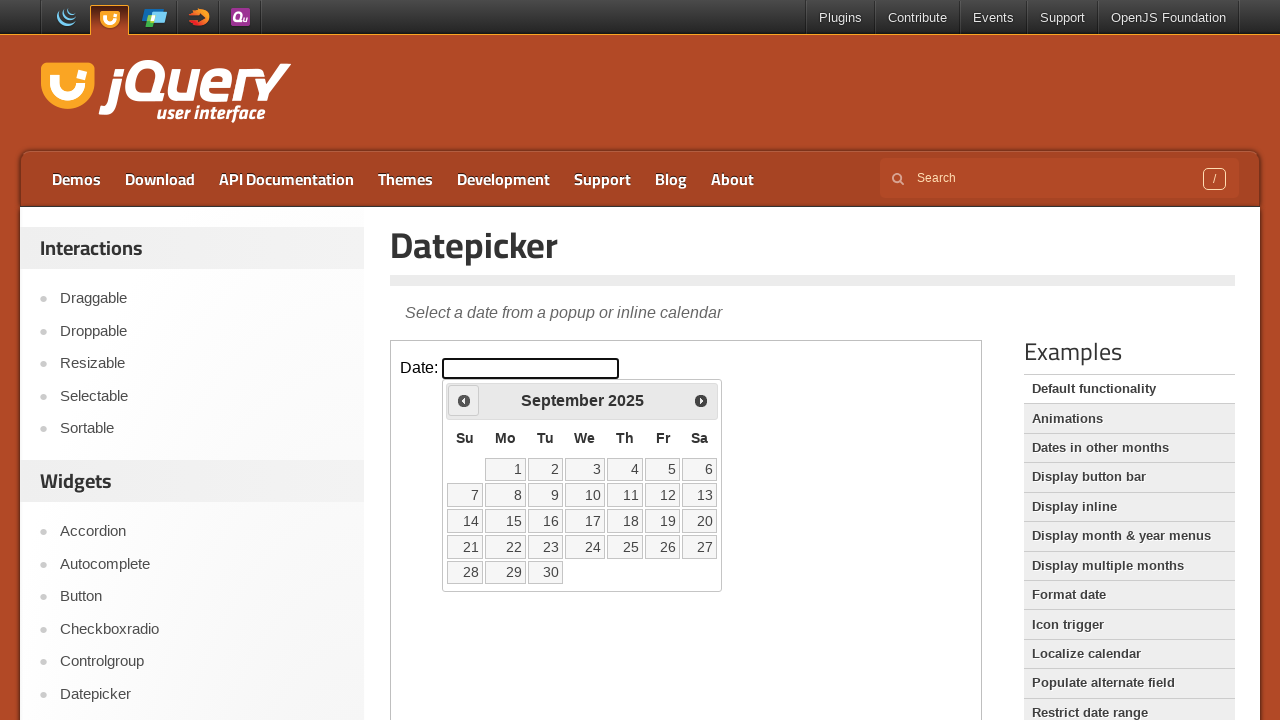

Retrieved current month/year from calendar: September 2025
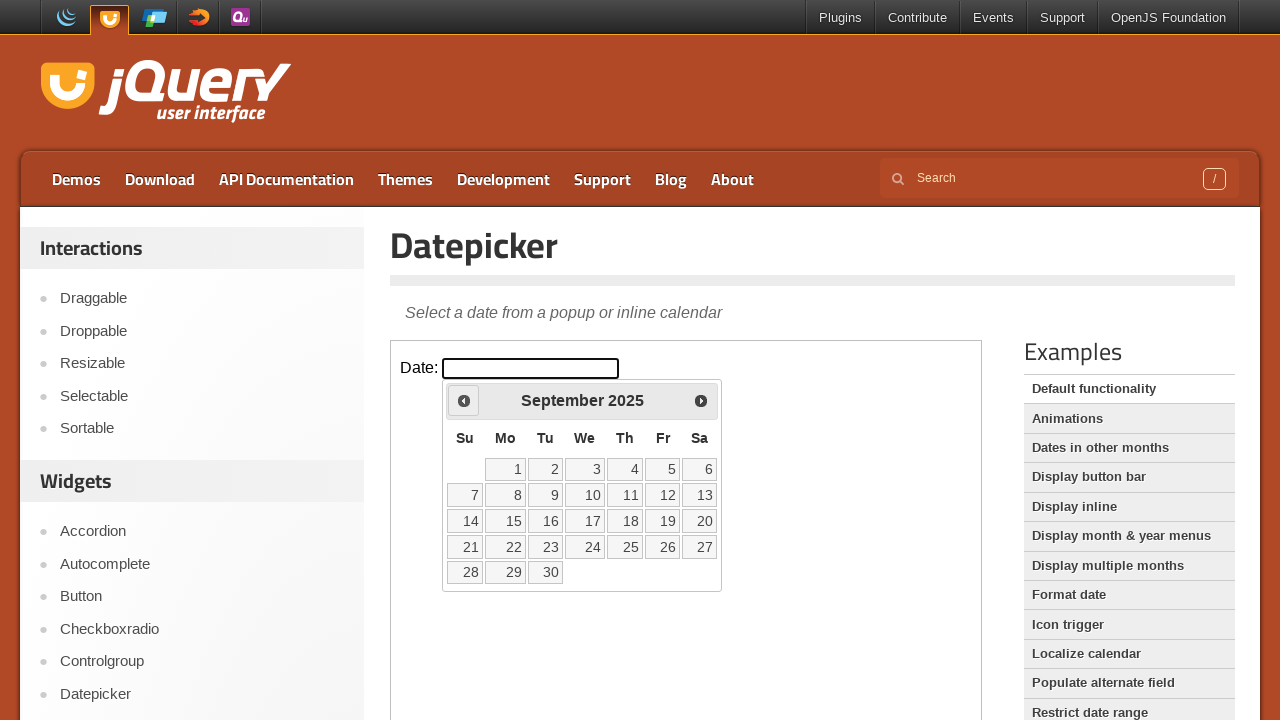

Clicked previous month button to navigate backwards at (464, 400) on iframe >> nth=0 >> internal:control=enter-frame >> xpath=//*[@id='ui-datepicker-
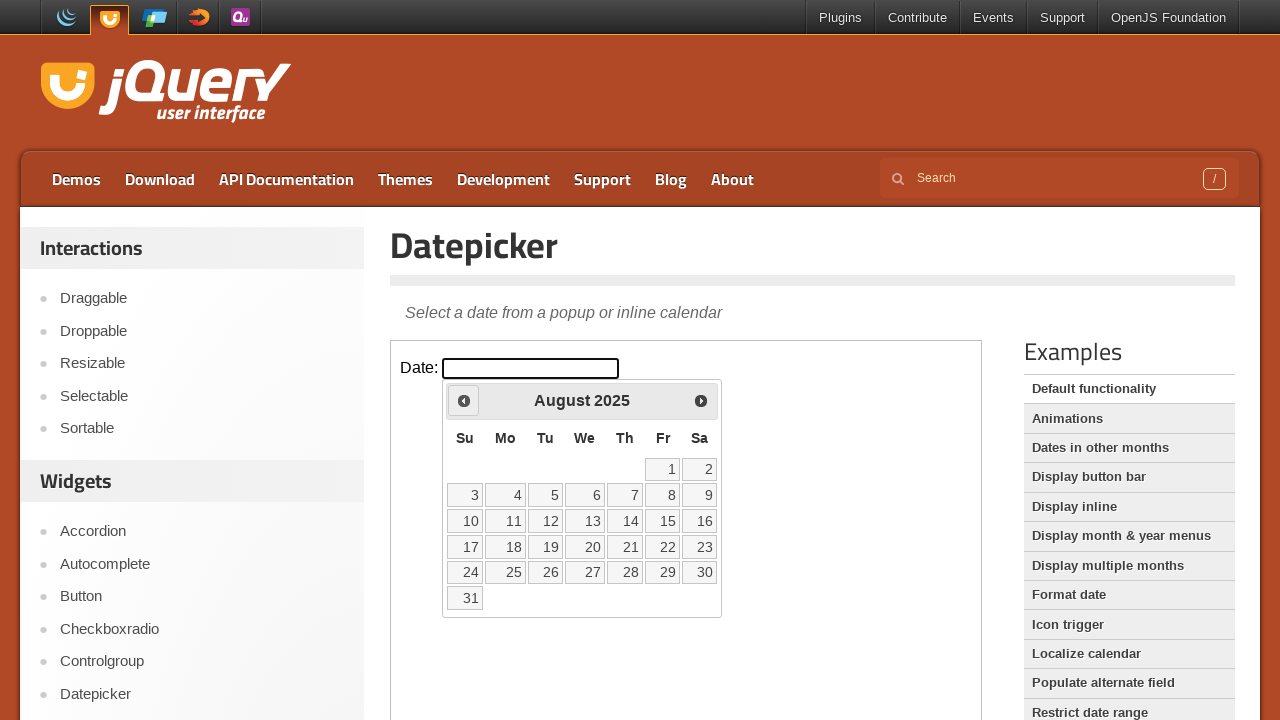

Waited for calendar to update
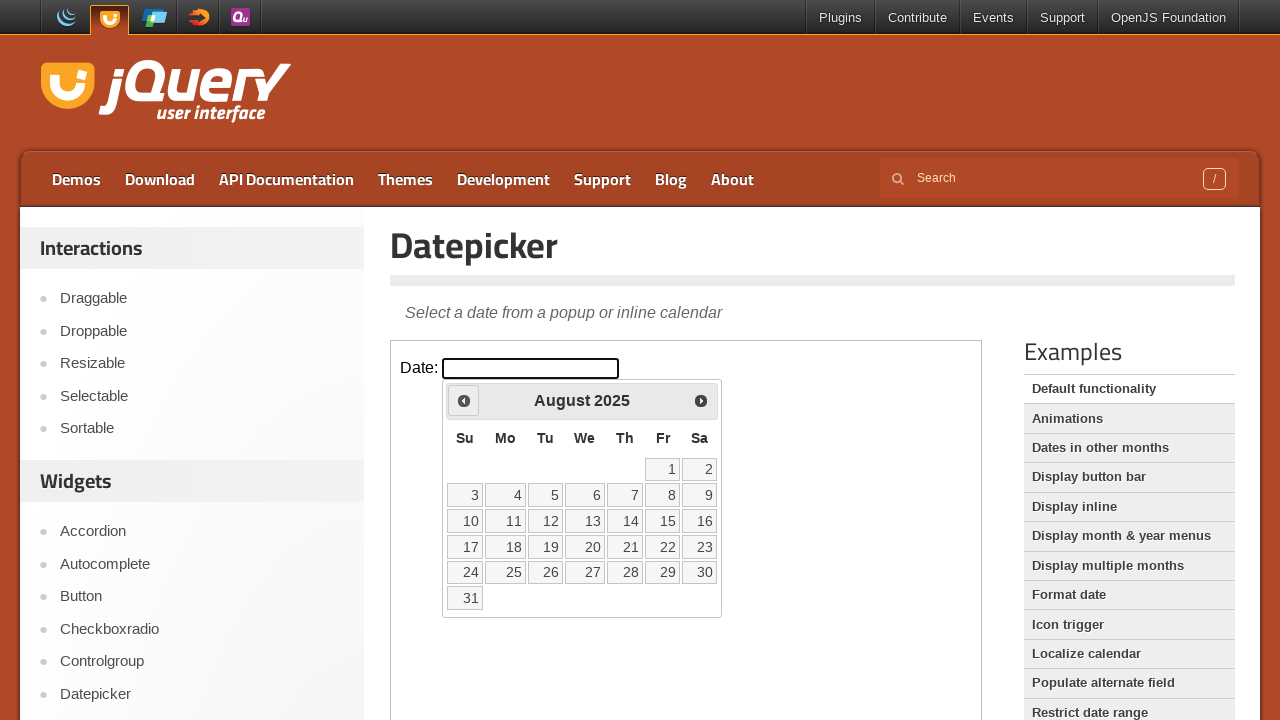

Retrieved current month/year from calendar: August 2025
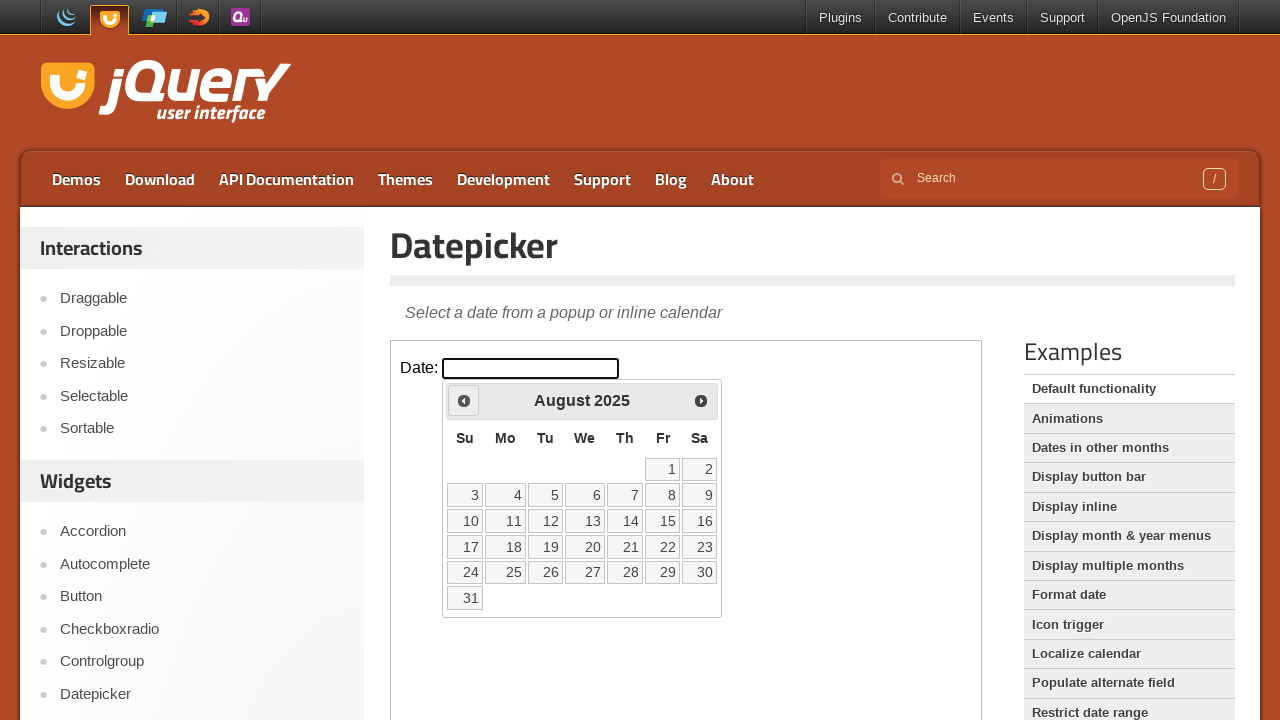

Clicked previous month button to navigate backwards at (464, 400) on iframe >> nth=0 >> internal:control=enter-frame >> xpath=//*[@id='ui-datepicker-
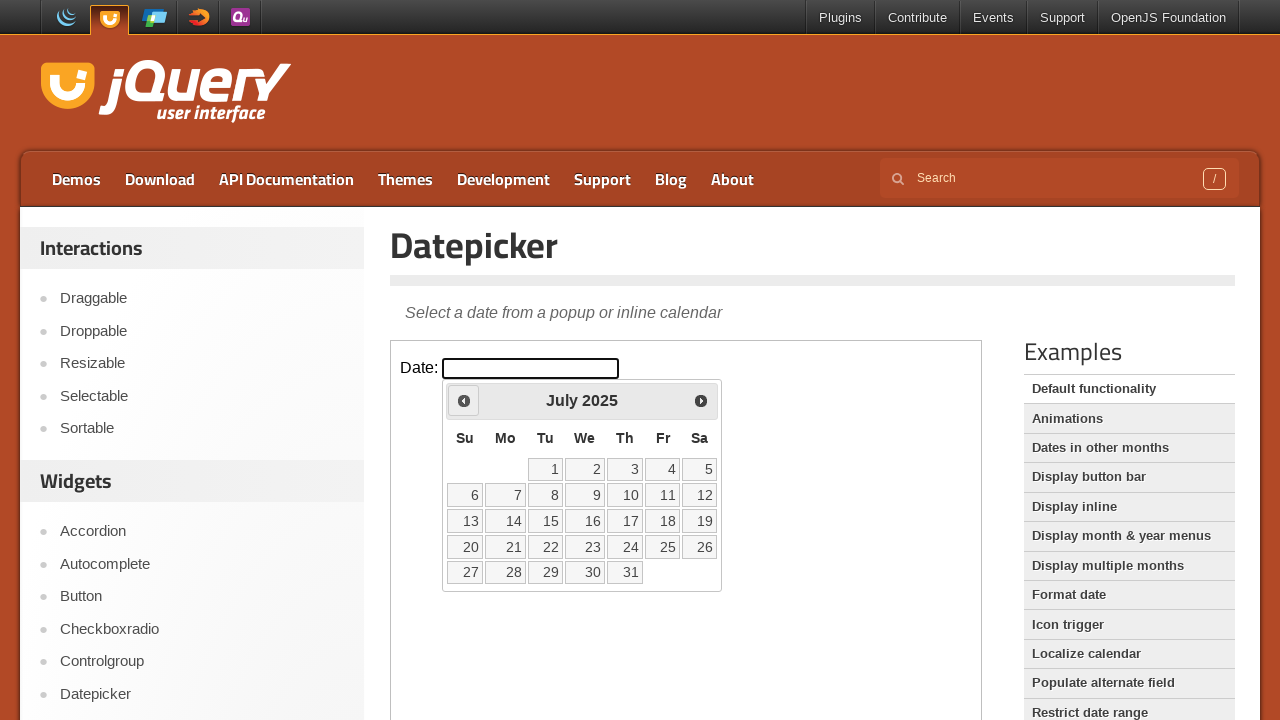

Waited for calendar to update
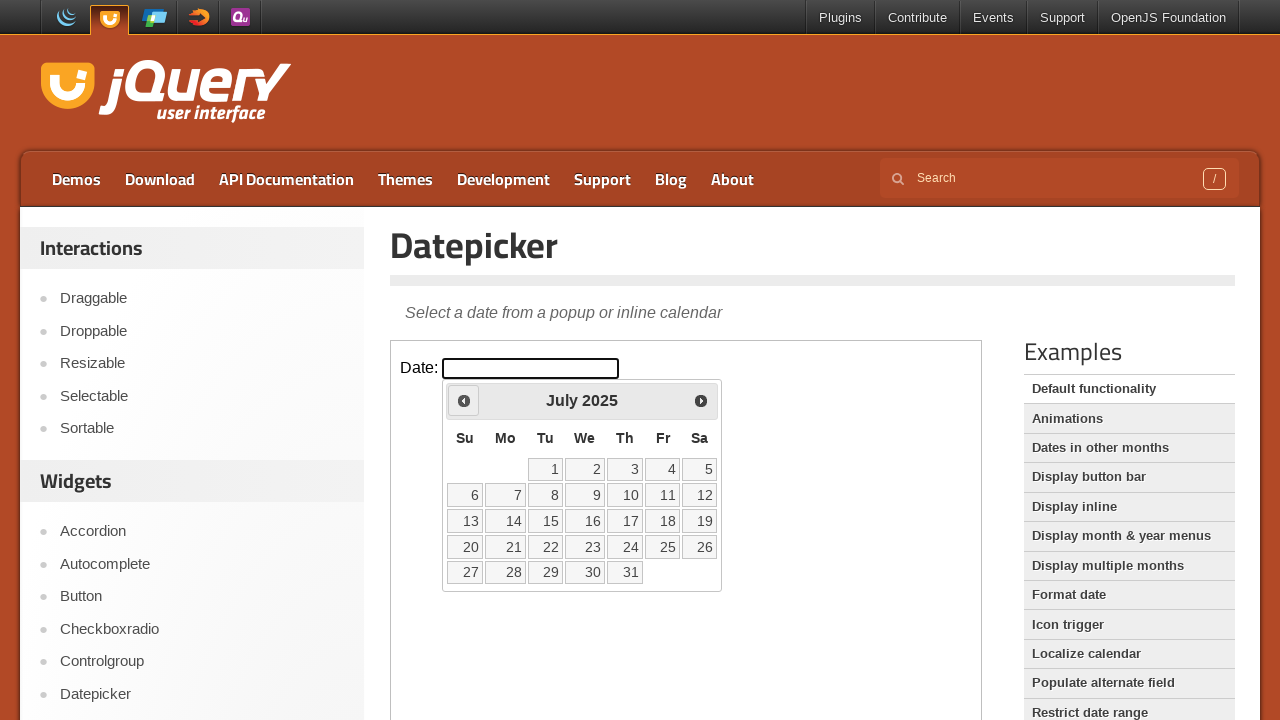

Retrieved current month/year from calendar: July 2025
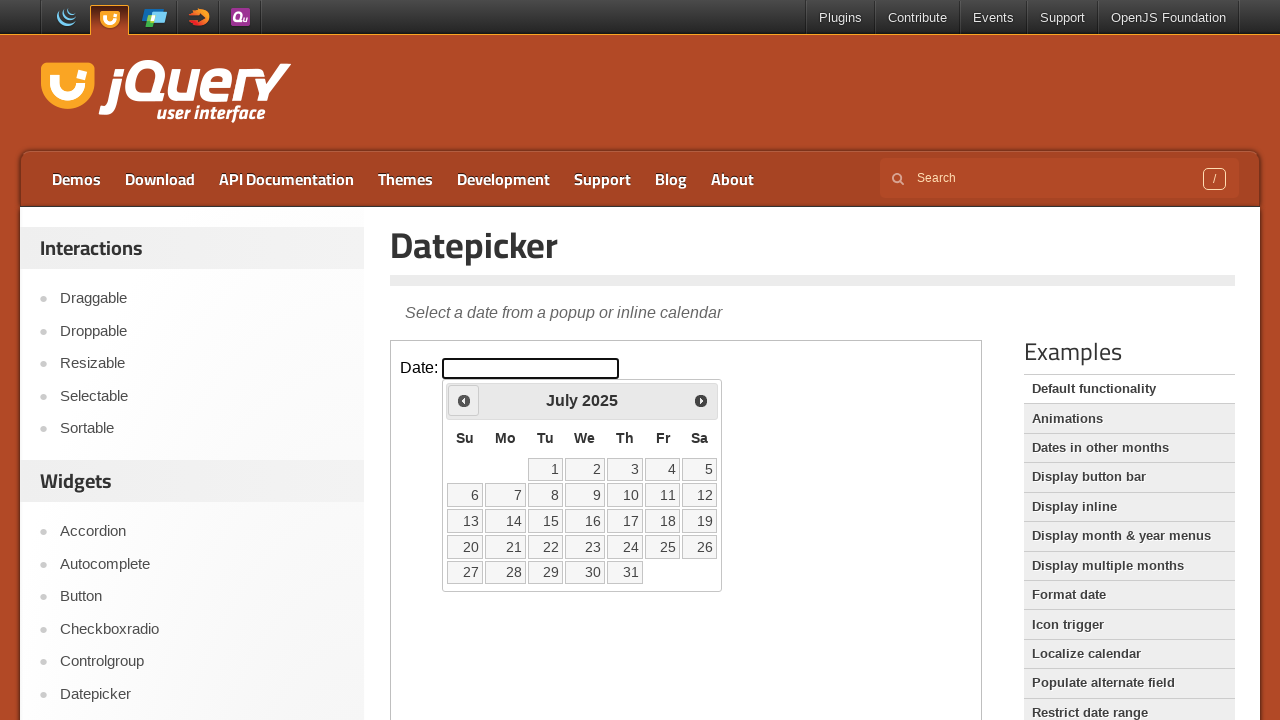

Clicked previous month button to navigate backwards at (464, 400) on iframe >> nth=0 >> internal:control=enter-frame >> xpath=//*[@id='ui-datepicker-
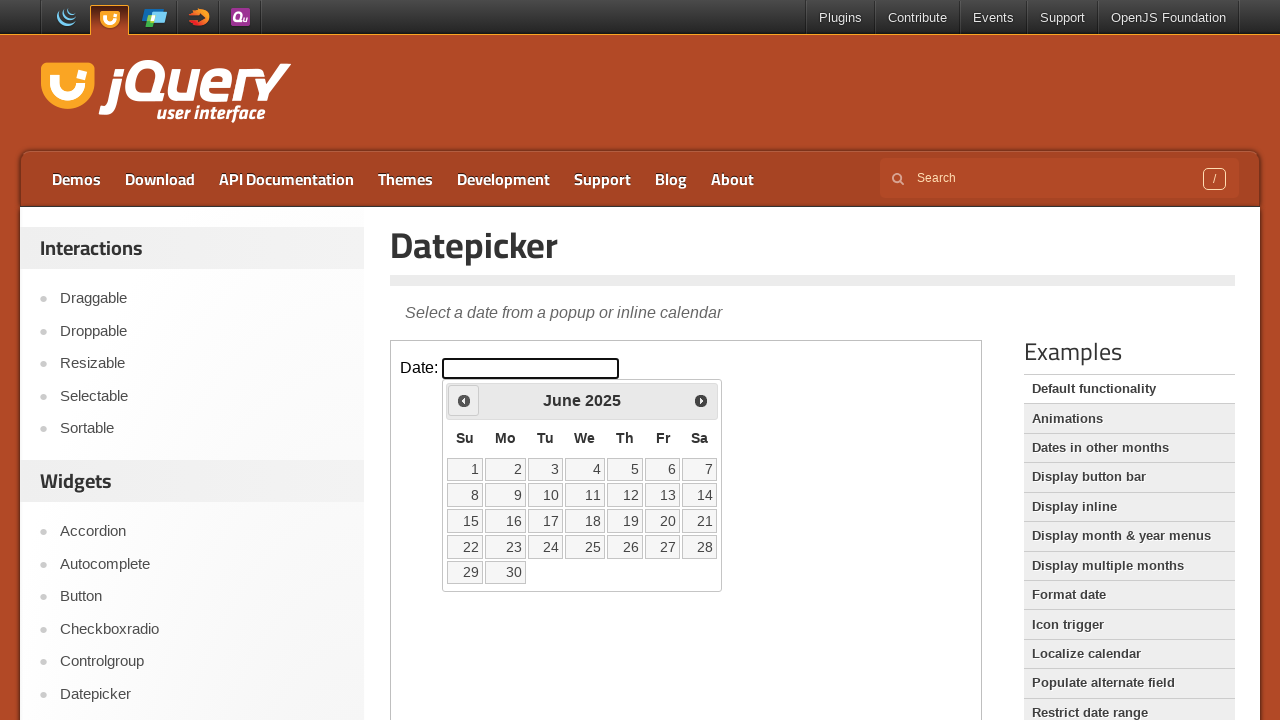

Waited for calendar to update
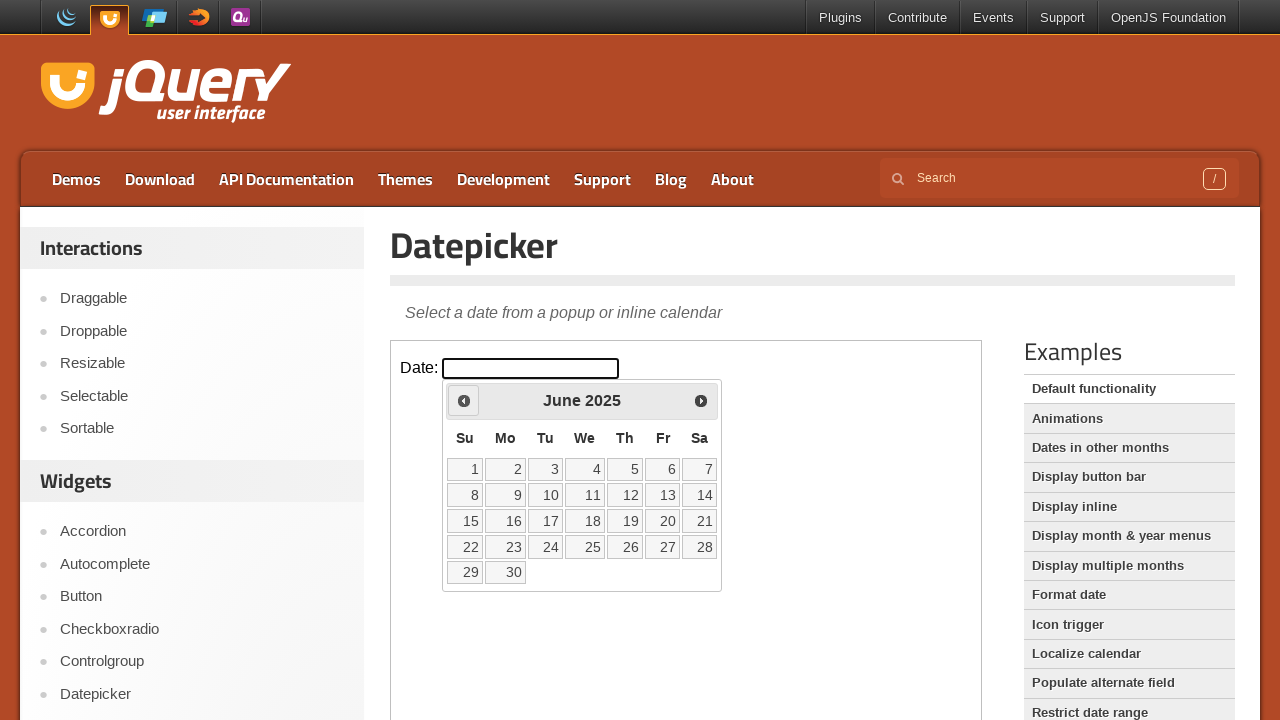

Retrieved current month/year from calendar: June 2025
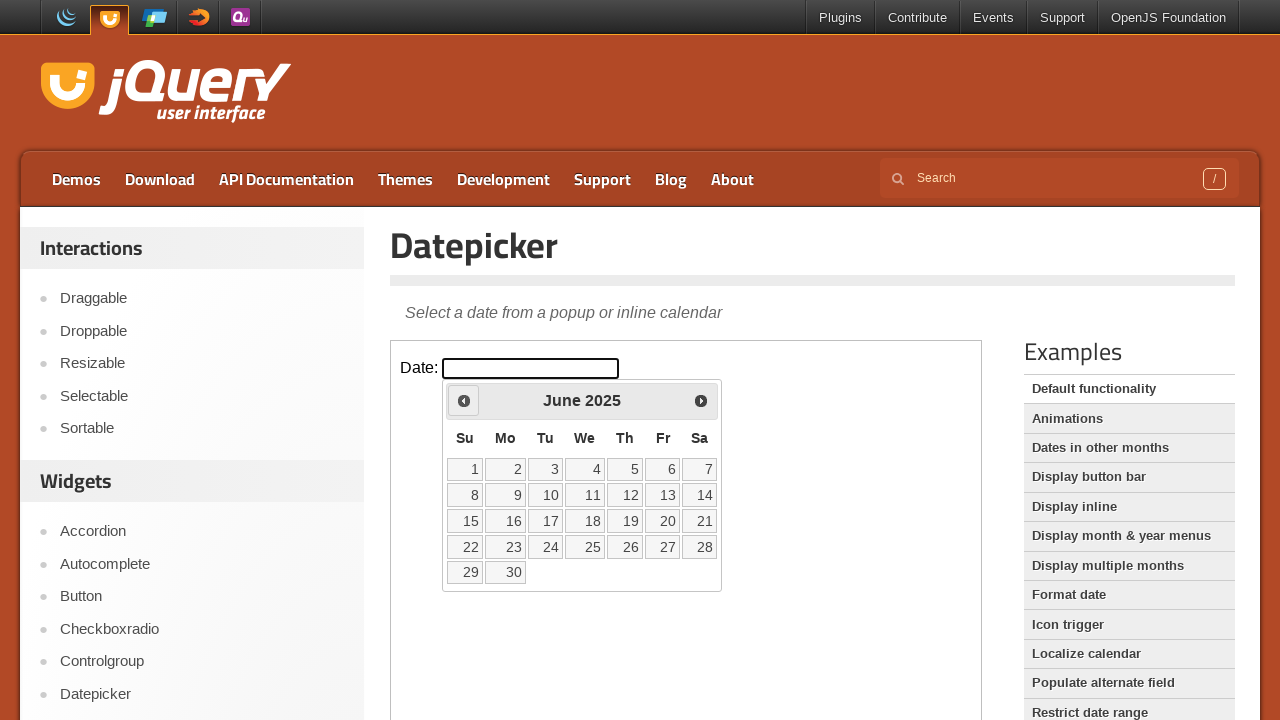

Clicked previous month button to navigate backwards at (464, 400) on iframe >> nth=0 >> internal:control=enter-frame >> xpath=//*[@id='ui-datepicker-
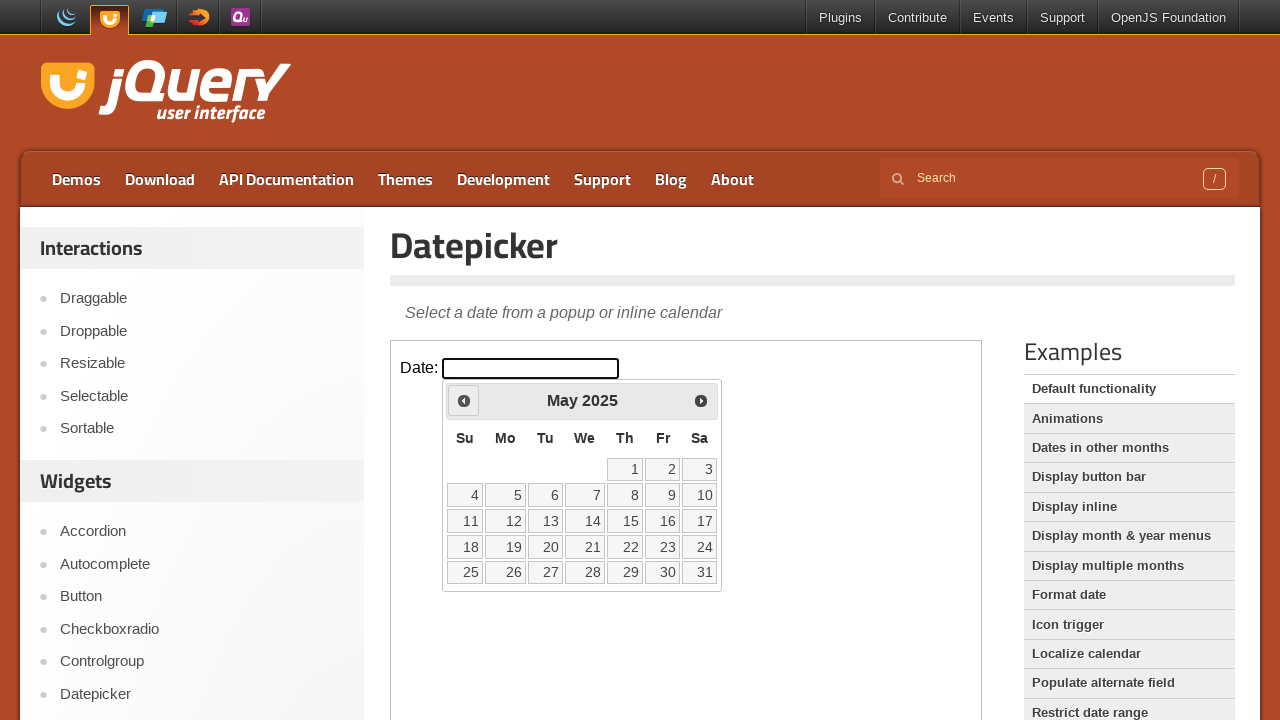

Waited for calendar to update
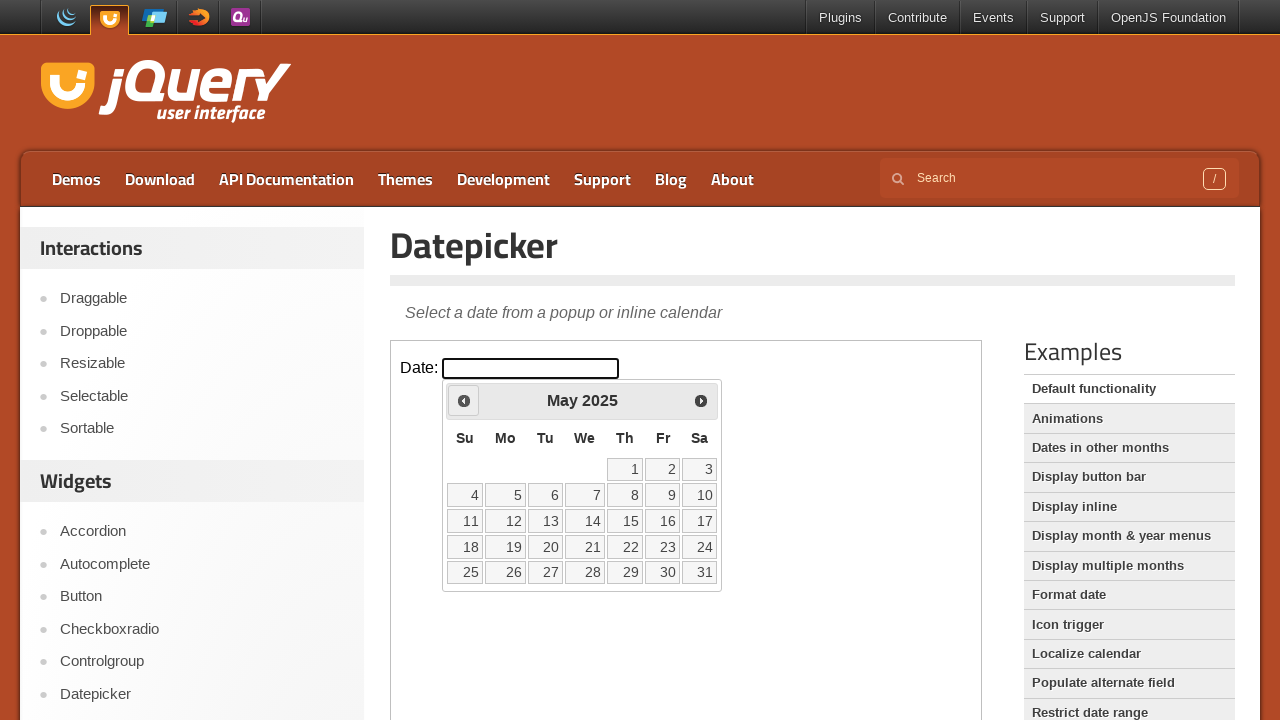

Retrieved current month/year from calendar: May 2025
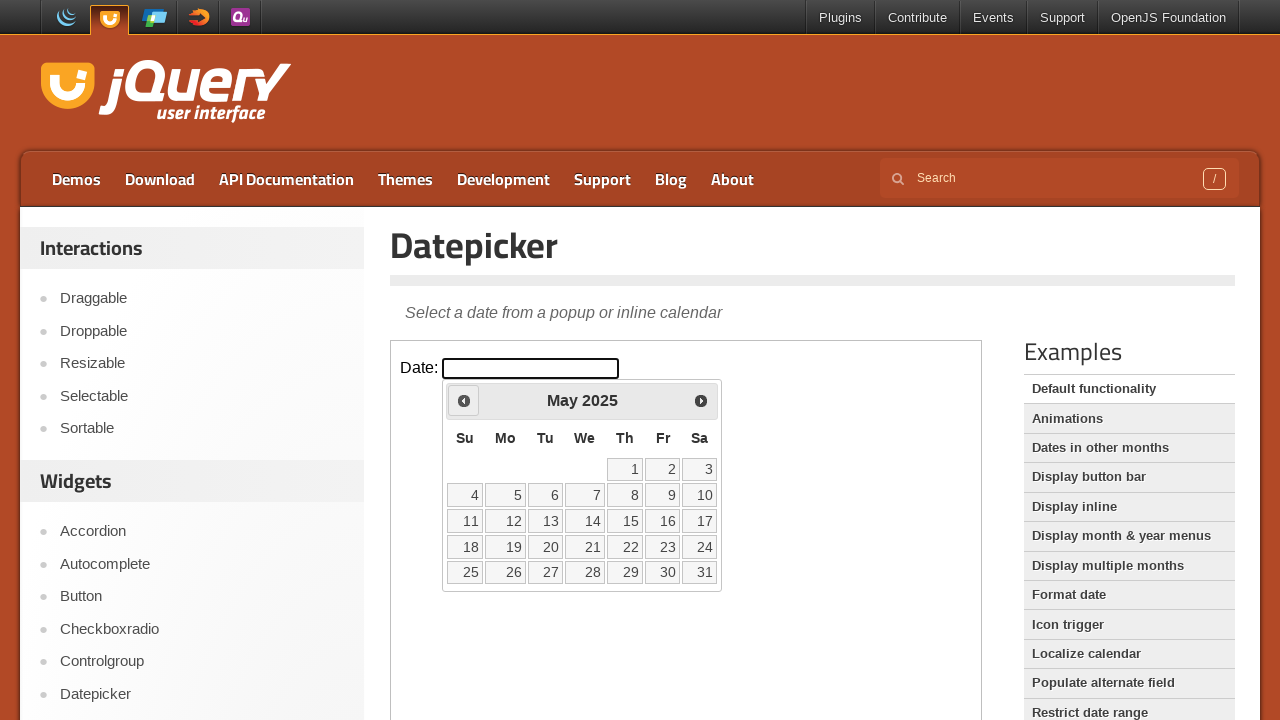

Clicked previous month button to navigate backwards at (464, 400) on iframe >> nth=0 >> internal:control=enter-frame >> xpath=//*[@id='ui-datepicker-
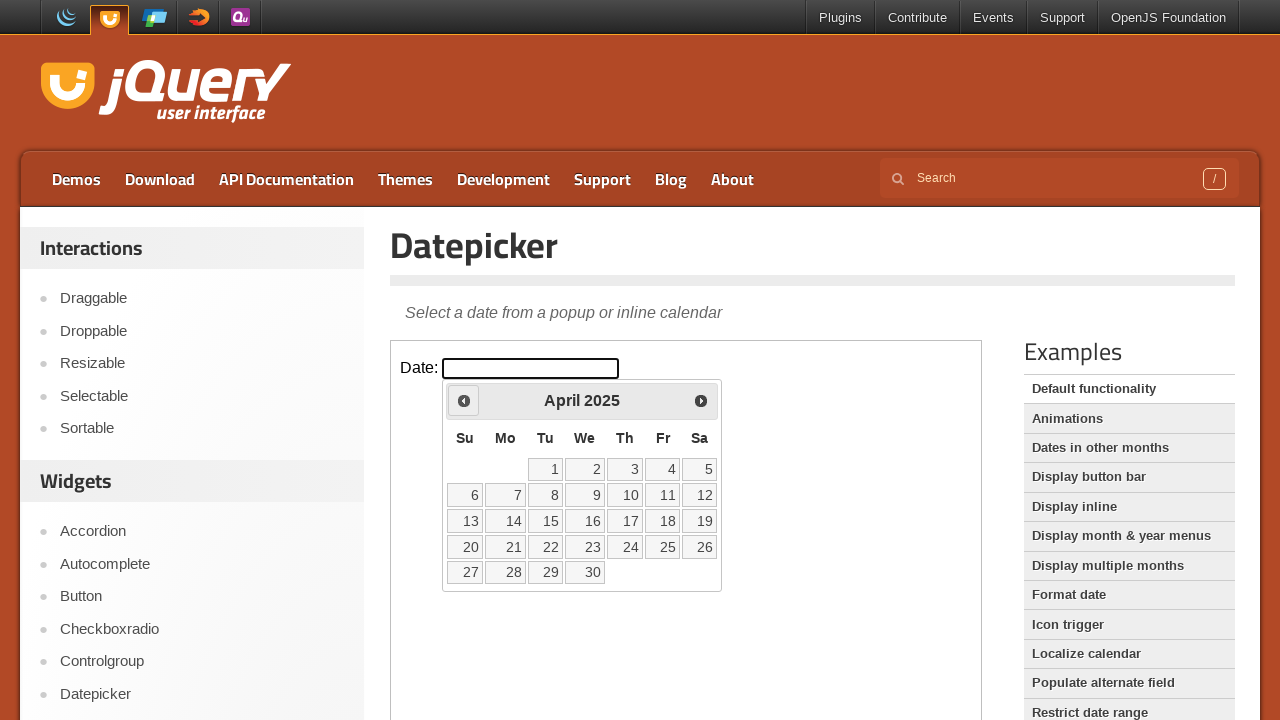

Waited for calendar to update
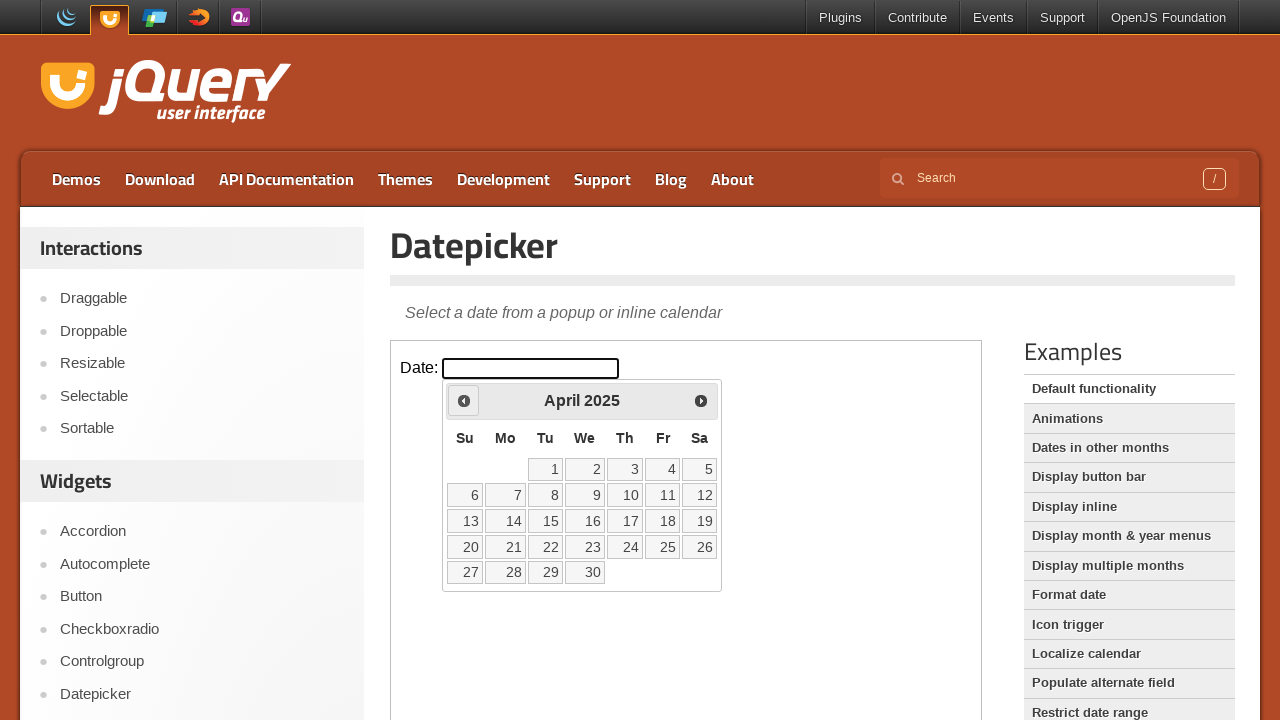

Retrieved current month/year from calendar: April 2025
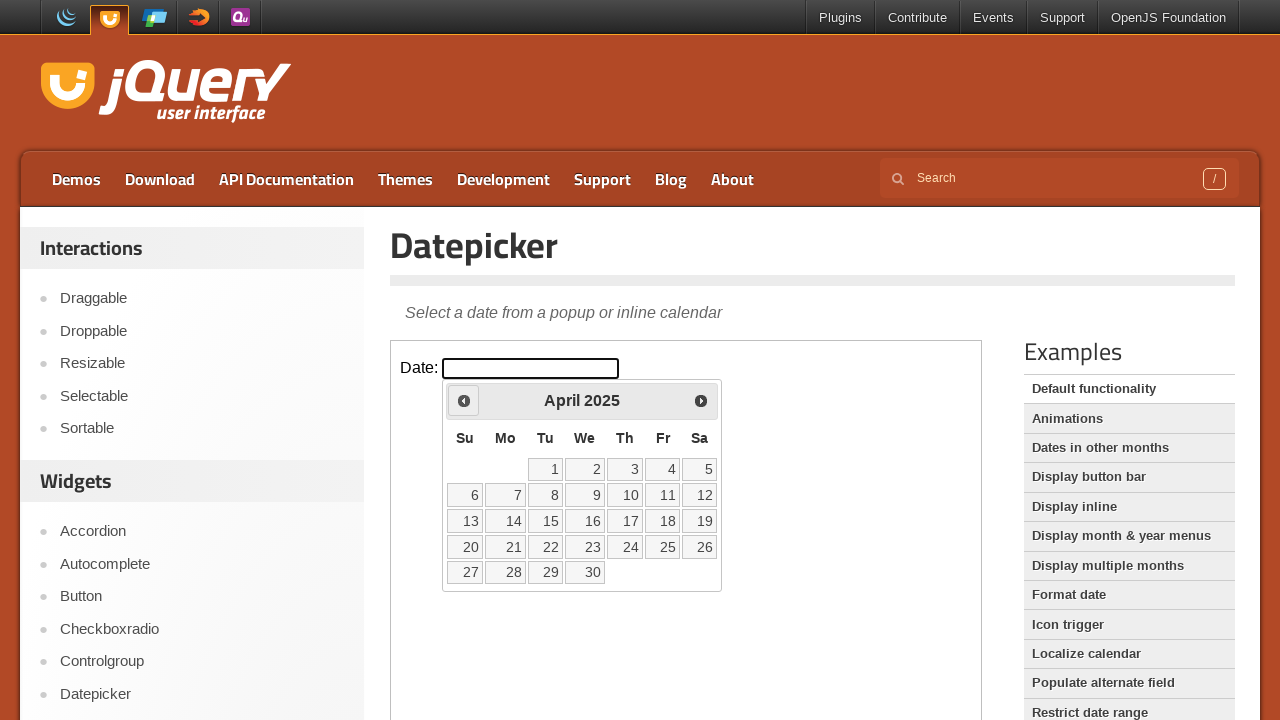

Clicked previous month button to navigate backwards at (464, 400) on iframe >> nth=0 >> internal:control=enter-frame >> xpath=//*[@id='ui-datepicker-
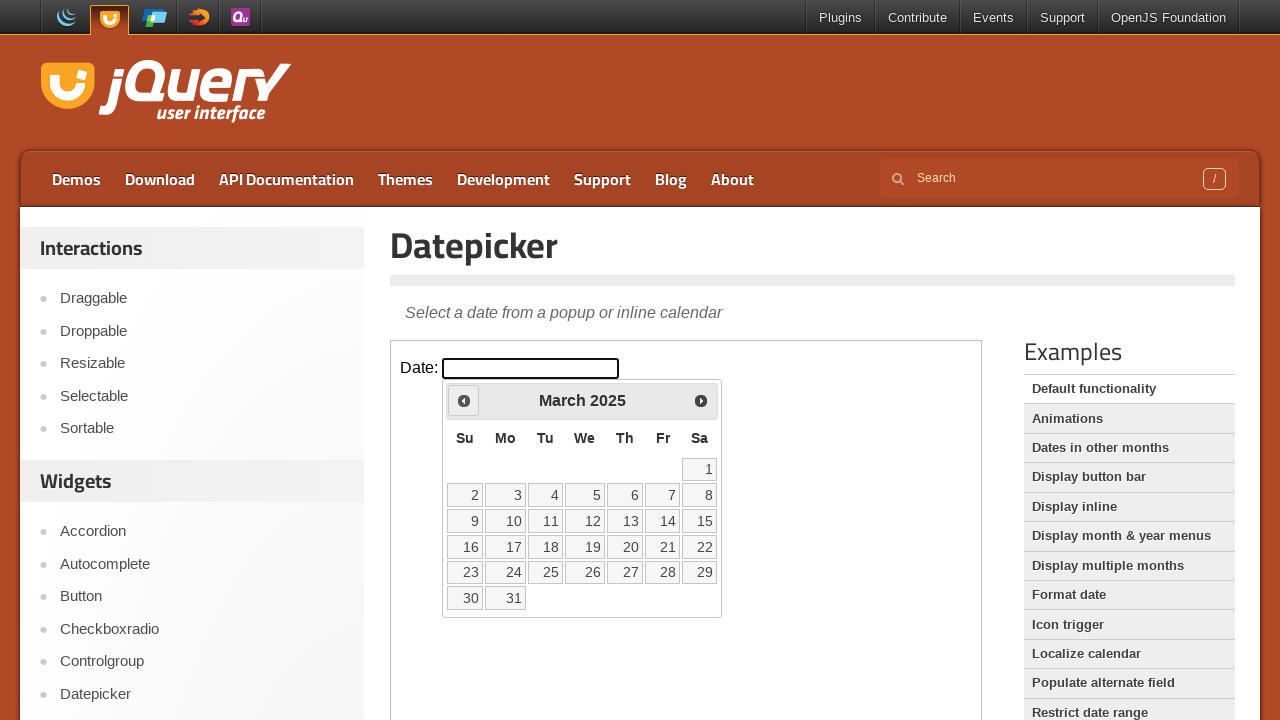

Waited for calendar to update
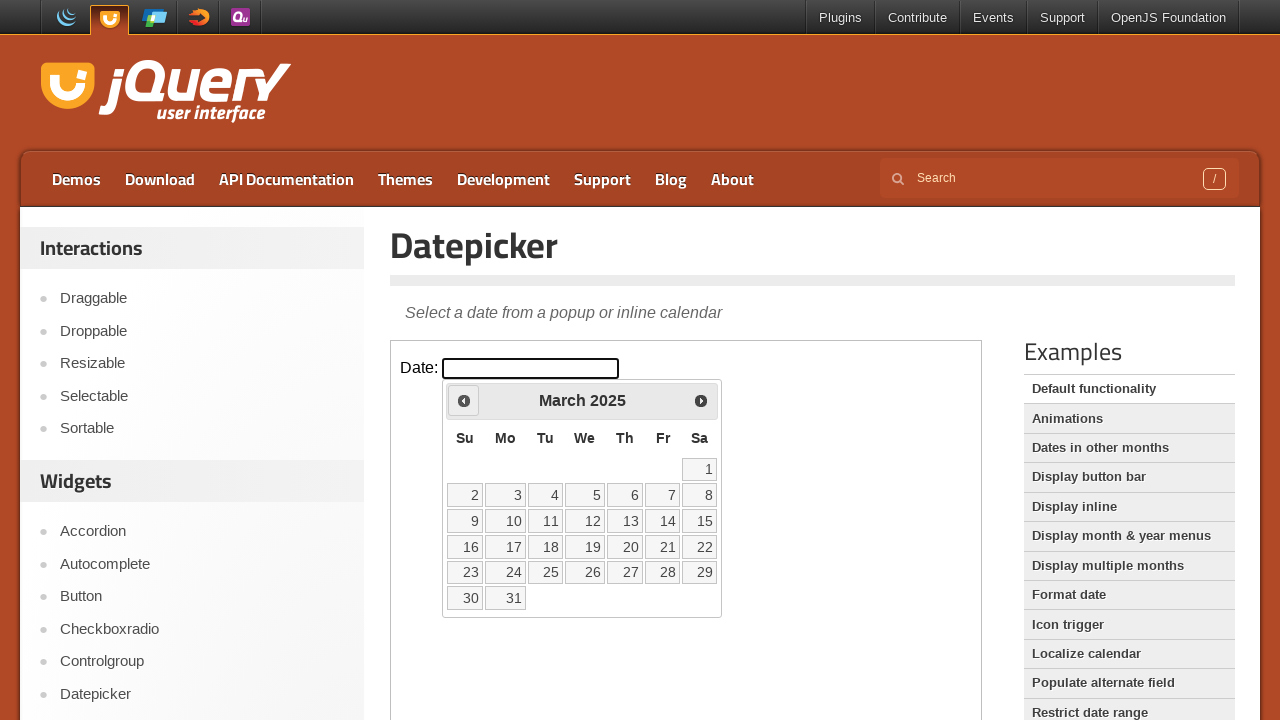

Retrieved current month/year from calendar: March 2025
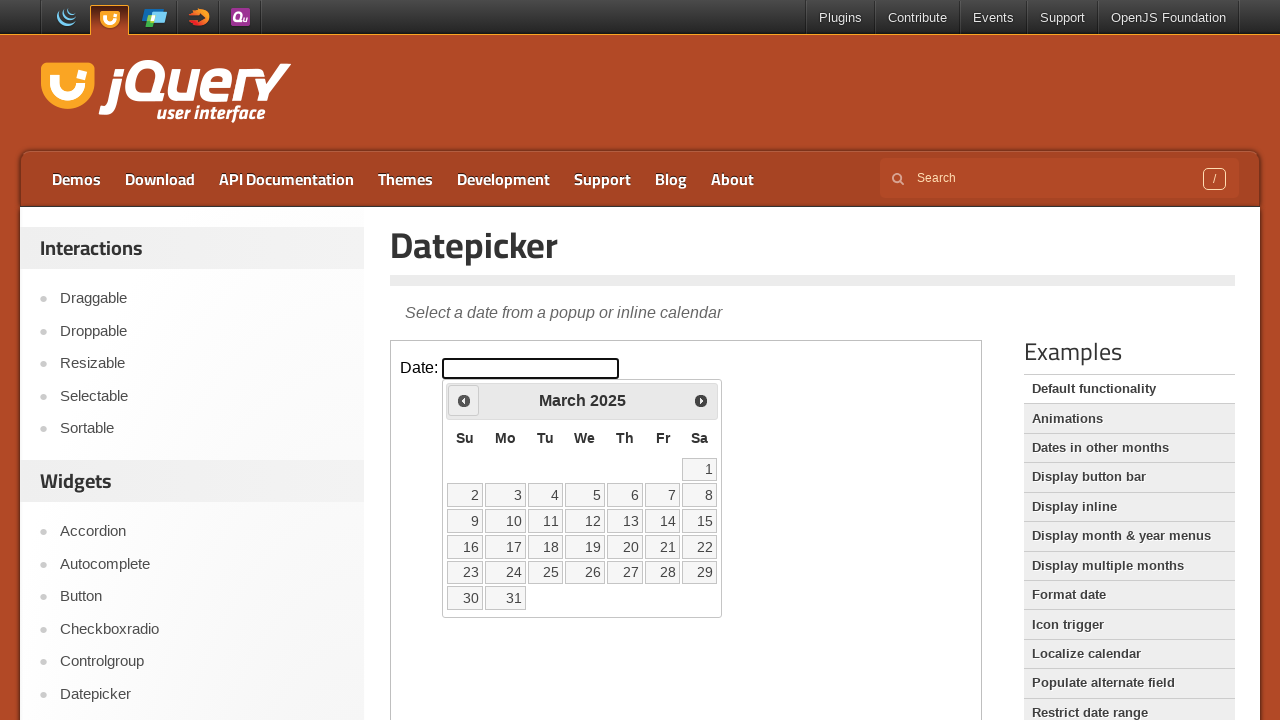

Clicked previous month button to navigate backwards at (464, 400) on iframe >> nth=0 >> internal:control=enter-frame >> xpath=//*[@id='ui-datepicker-
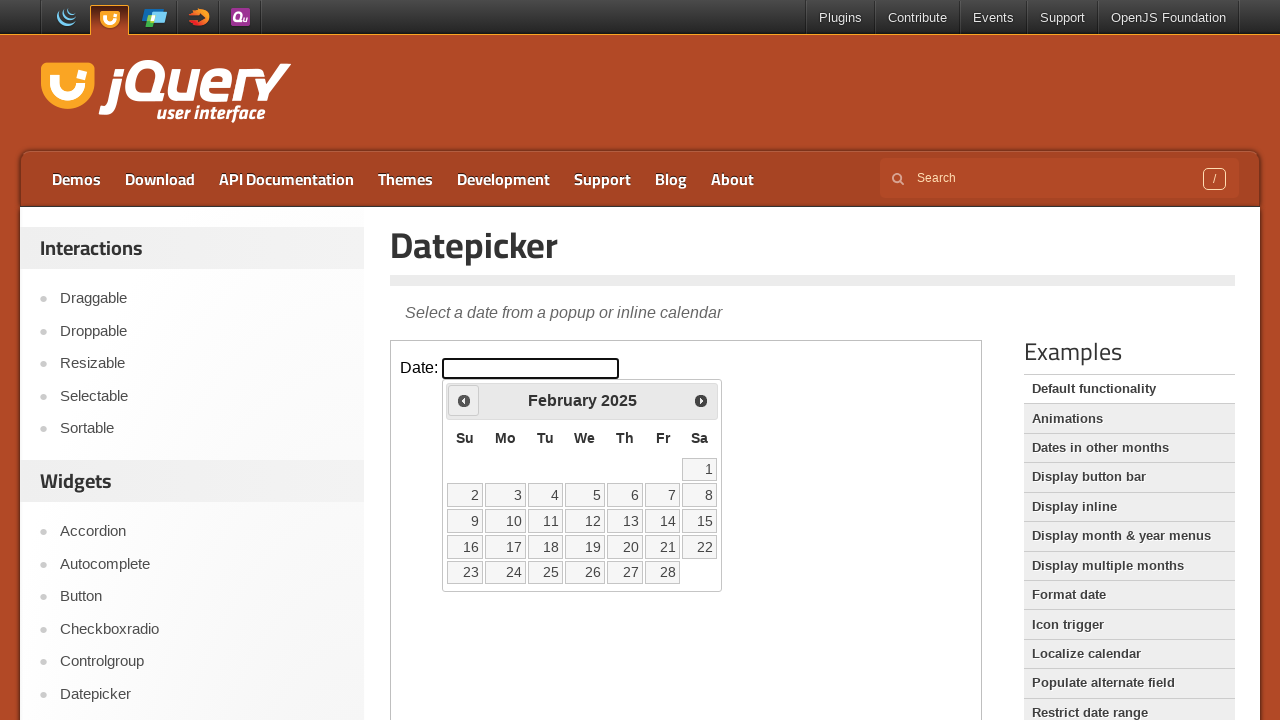

Waited for calendar to update
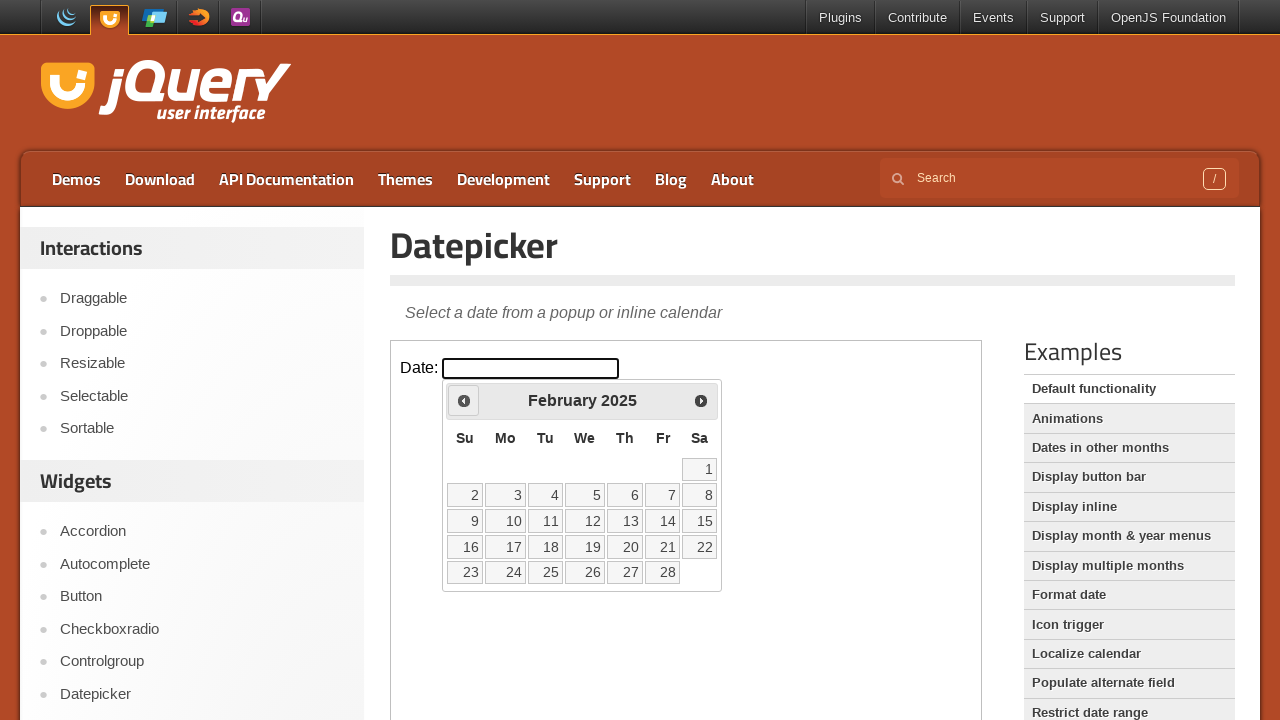

Retrieved current month/year from calendar: February 2025
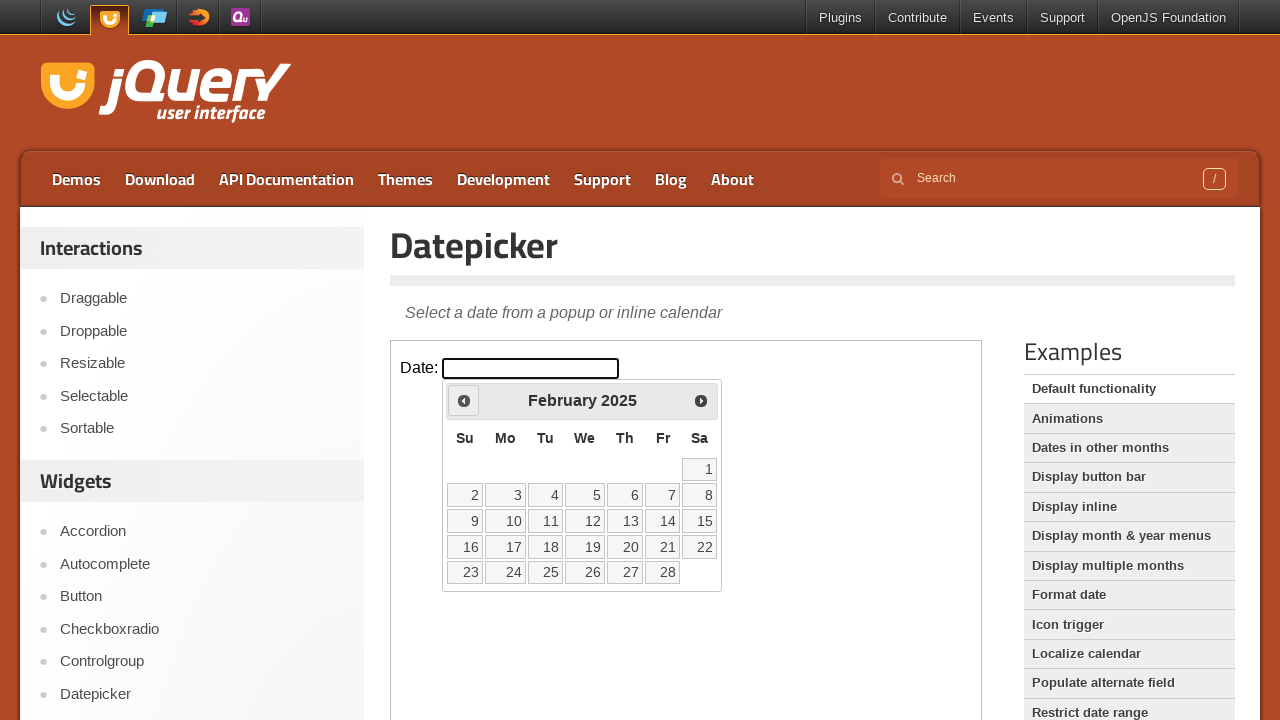

Clicked previous month button to navigate backwards at (464, 400) on iframe >> nth=0 >> internal:control=enter-frame >> xpath=//*[@id='ui-datepicker-
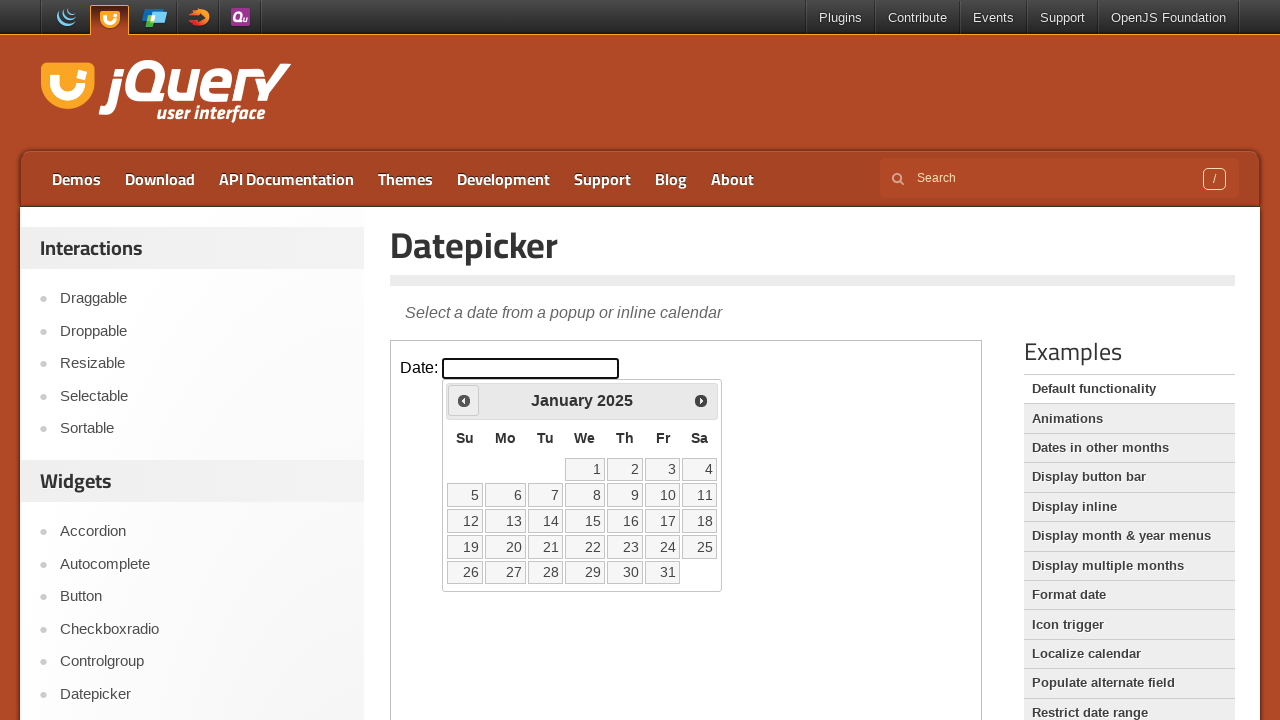

Waited for calendar to update
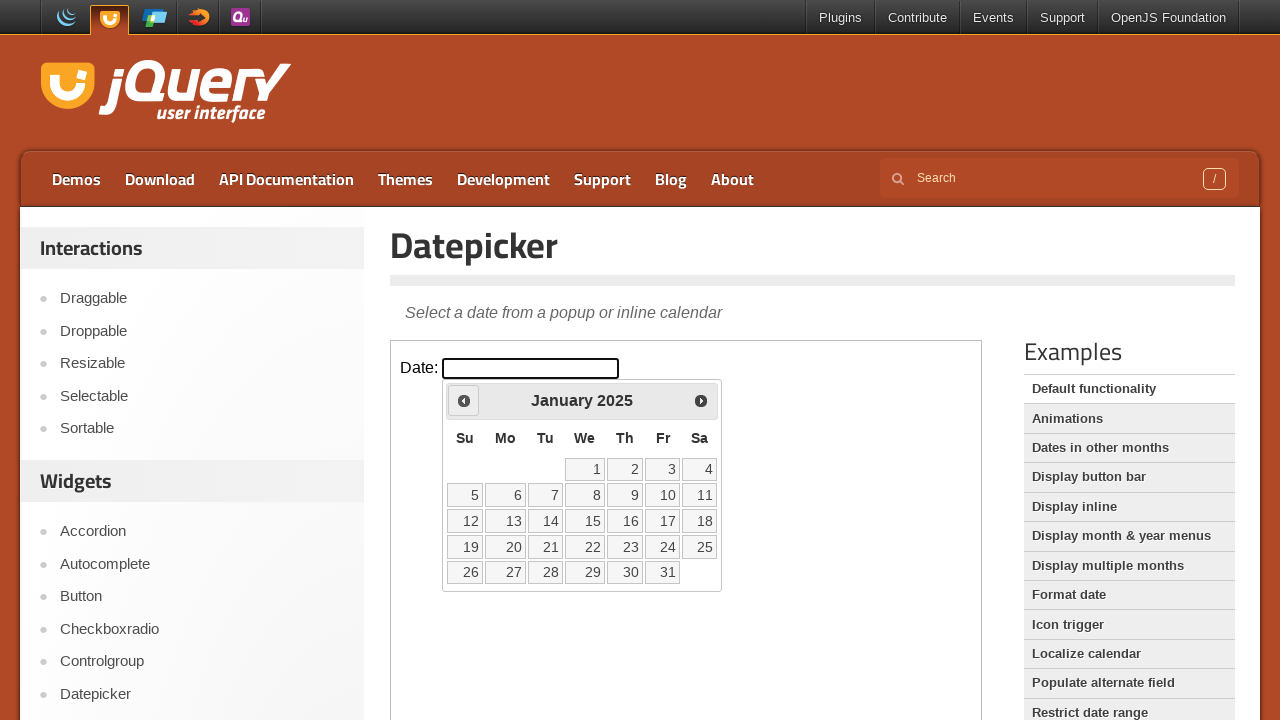

Retrieved current month/year from calendar: January 2025
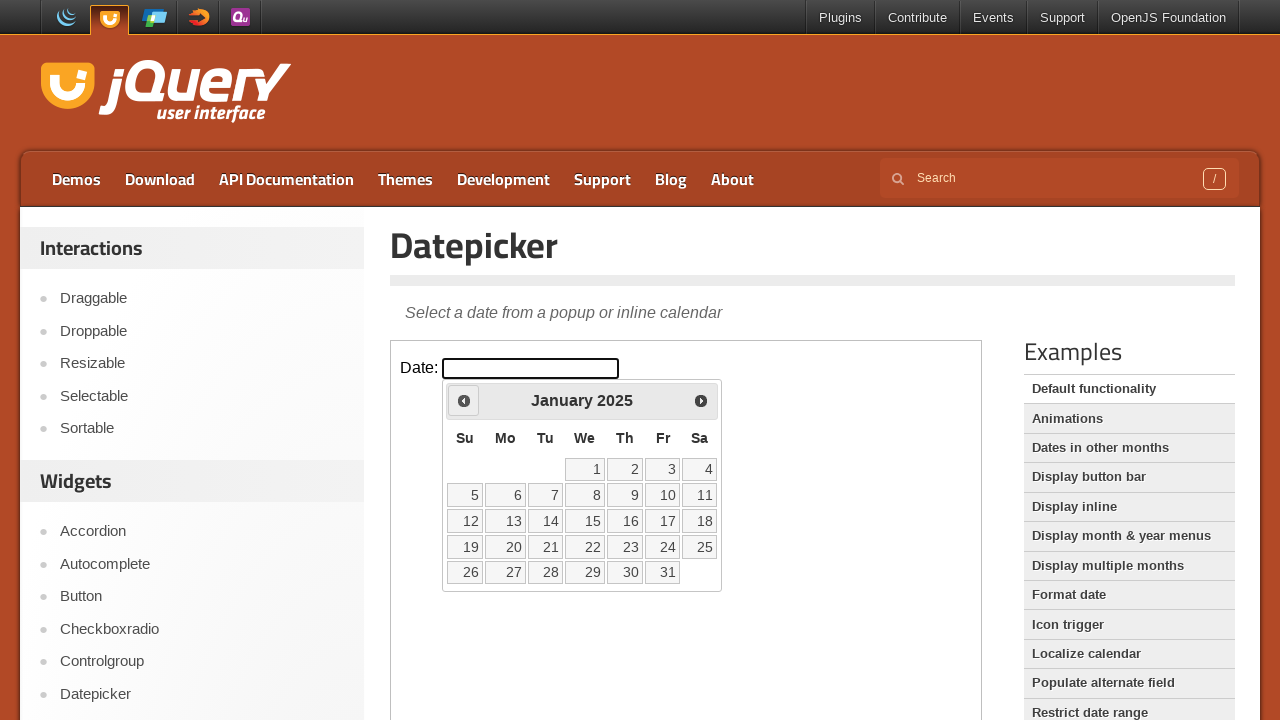

Clicked previous month button to navigate backwards at (464, 400) on iframe >> nth=0 >> internal:control=enter-frame >> xpath=//*[@id='ui-datepicker-
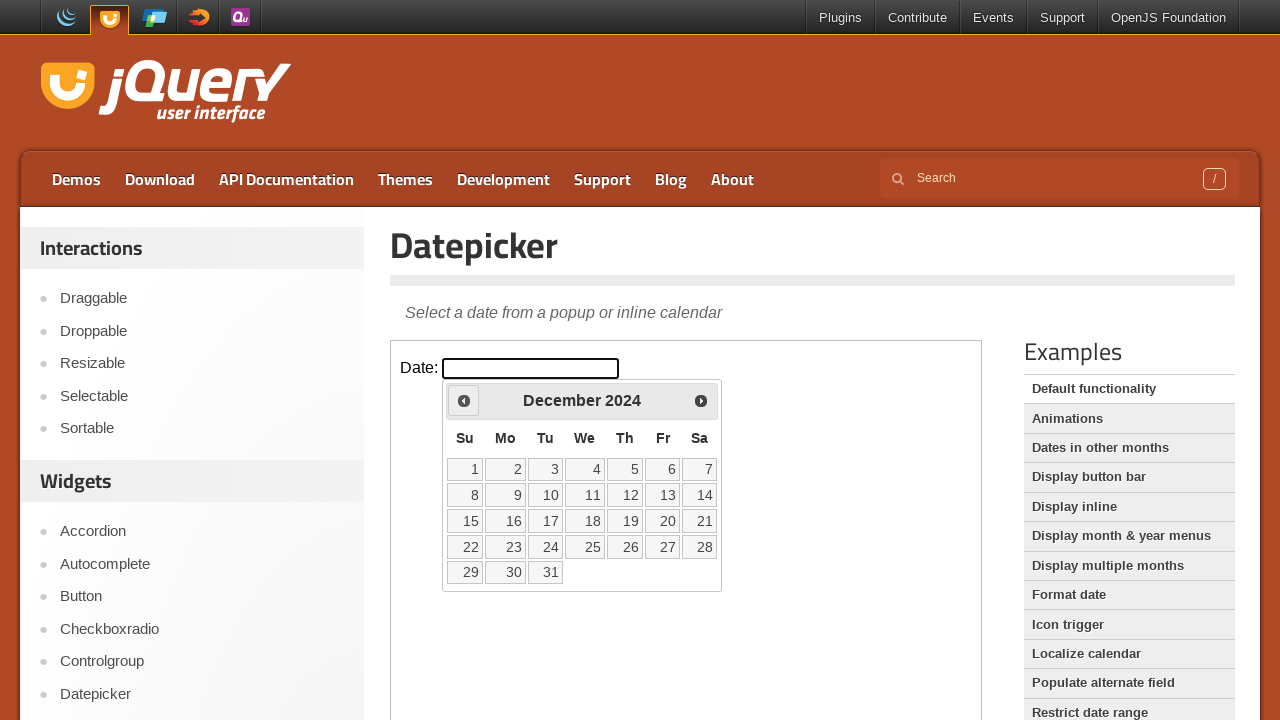

Waited for calendar to update
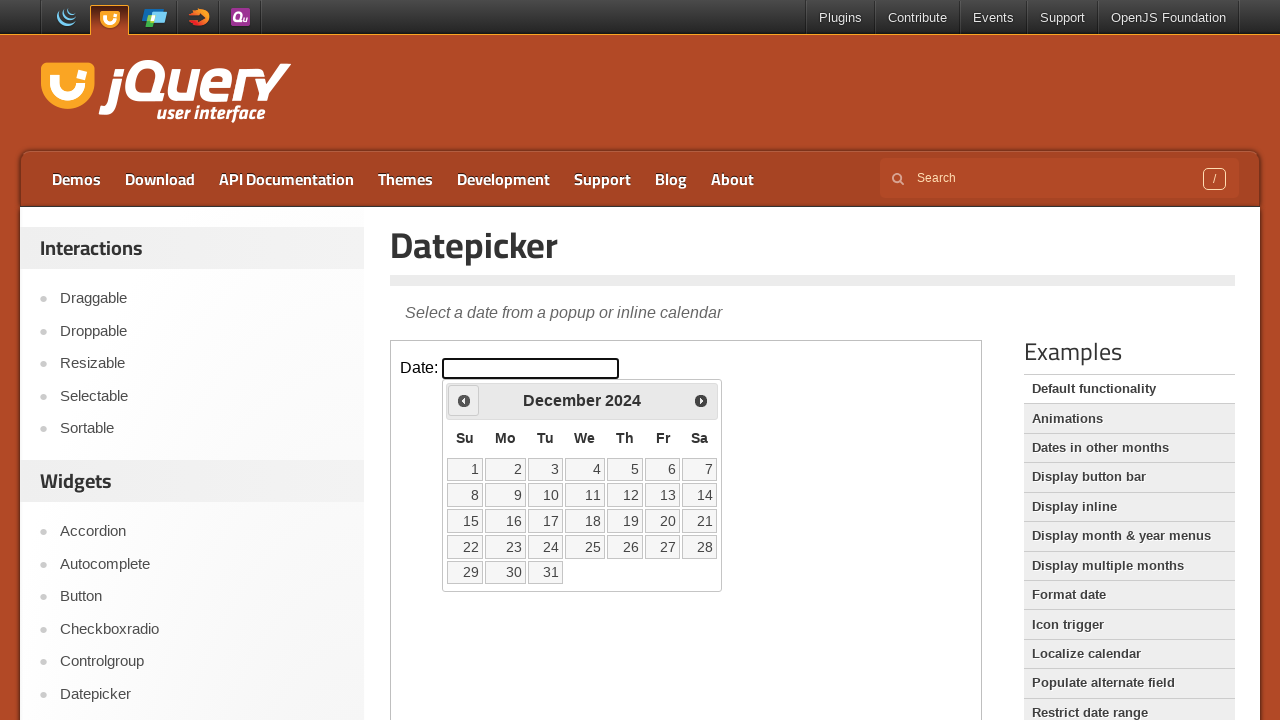

Retrieved current month/year from calendar: December 2024
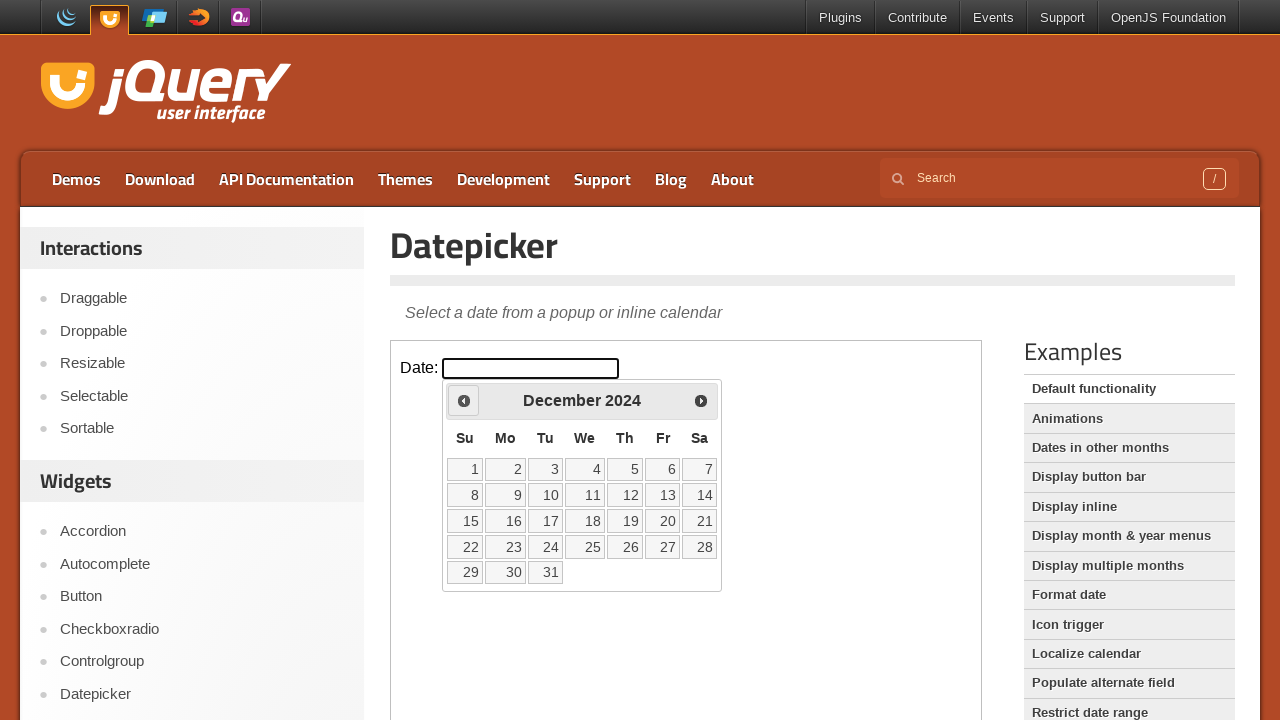

Located all date elements in calendar: 31 days available
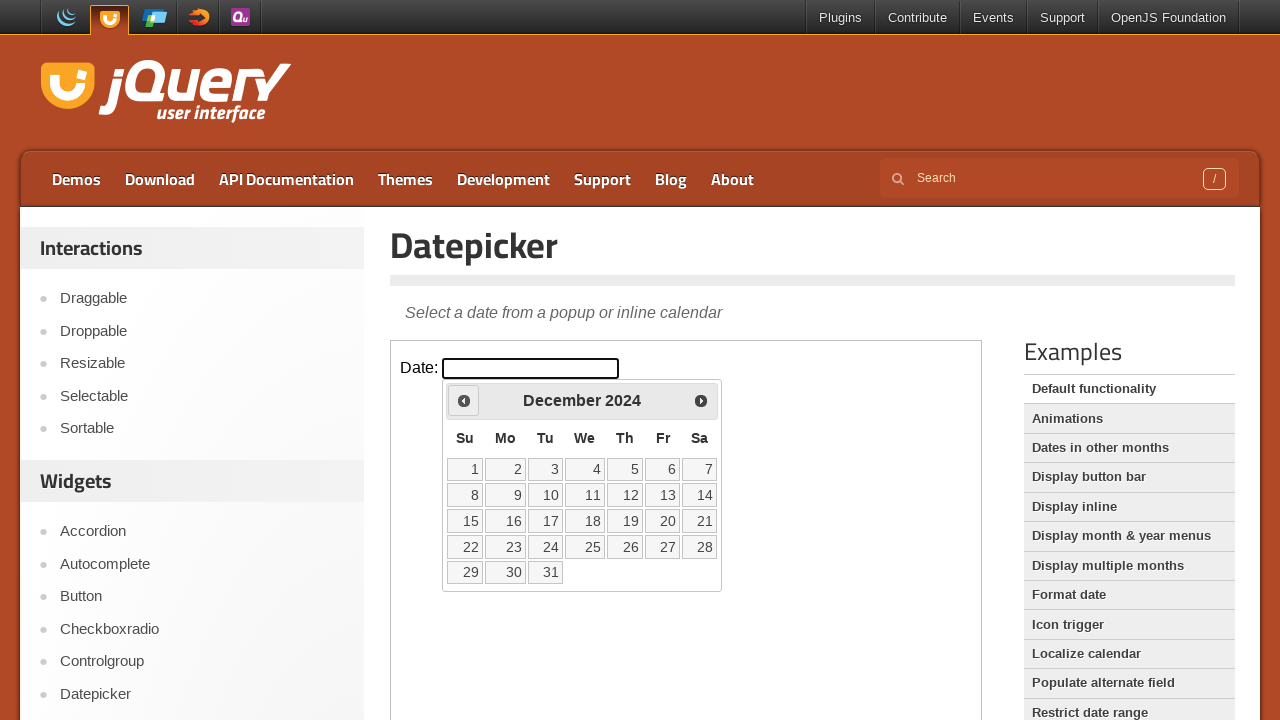

Found and clicked target date: 24 at (545, 547) on iframe >> nth=0 >> internal:control=enter-frame >> table.ui-datepicker-calendar 
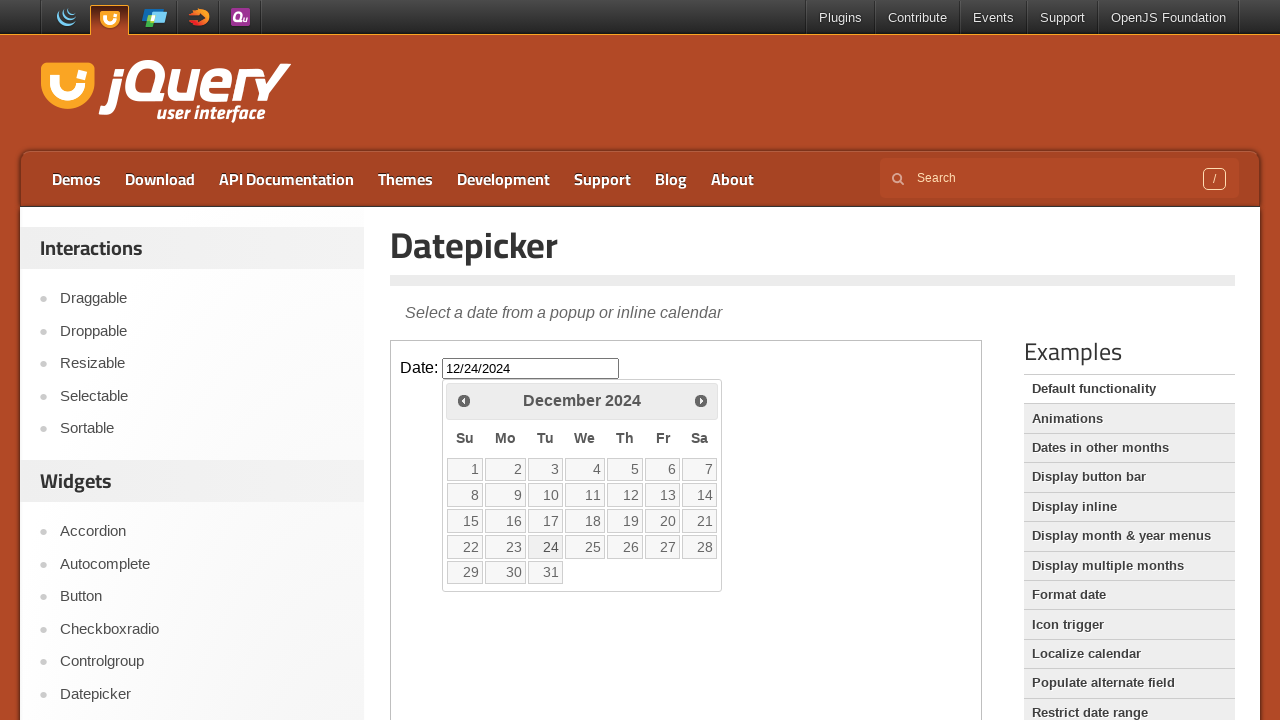

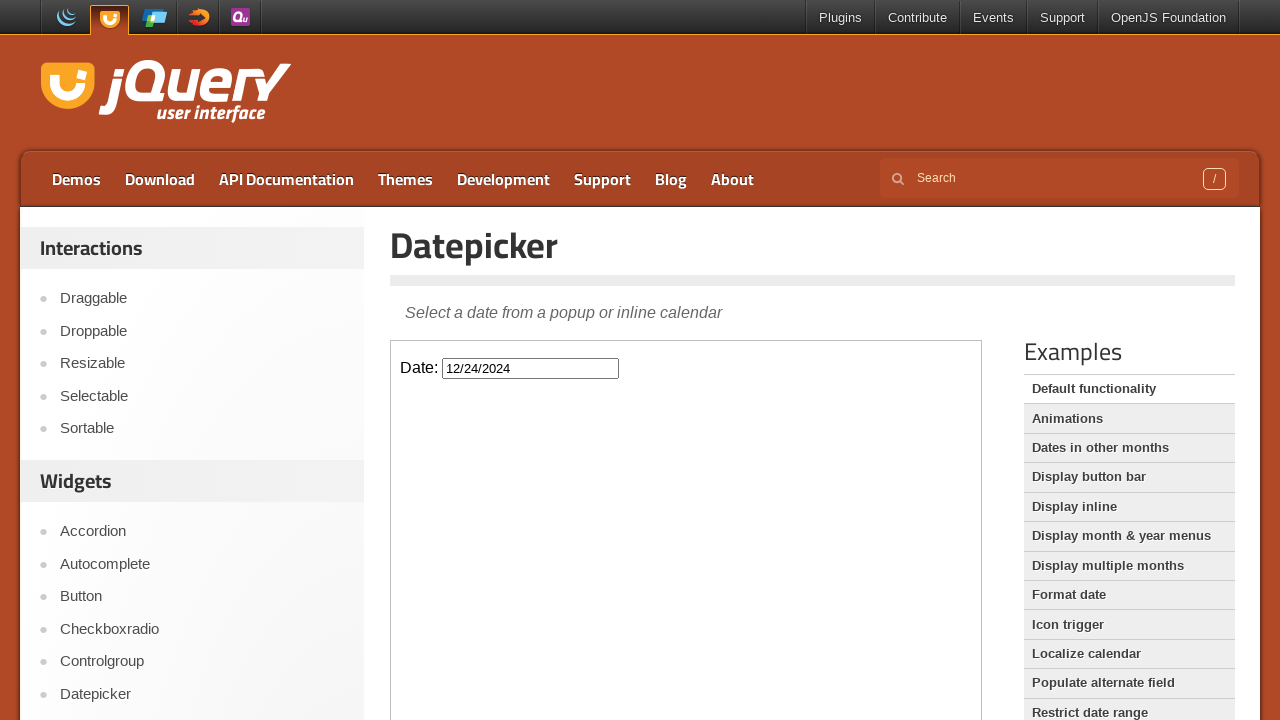